Tests movie review page pagination on Megabox by navigating through multiple pages of user reviews and verifying that review content loads on each page.

Starting URL: https://www.megabox.co.kr/movie-detail/comment?rpstMovieNo=21049700

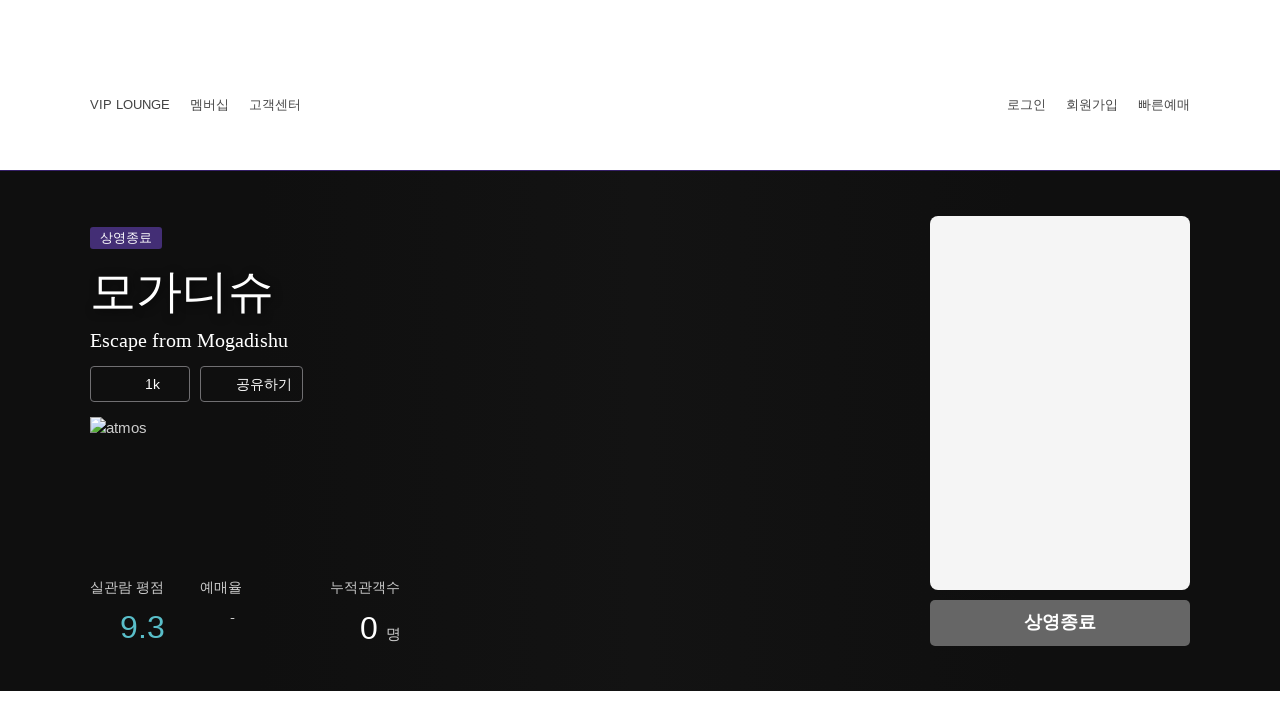

Initial review content loaded
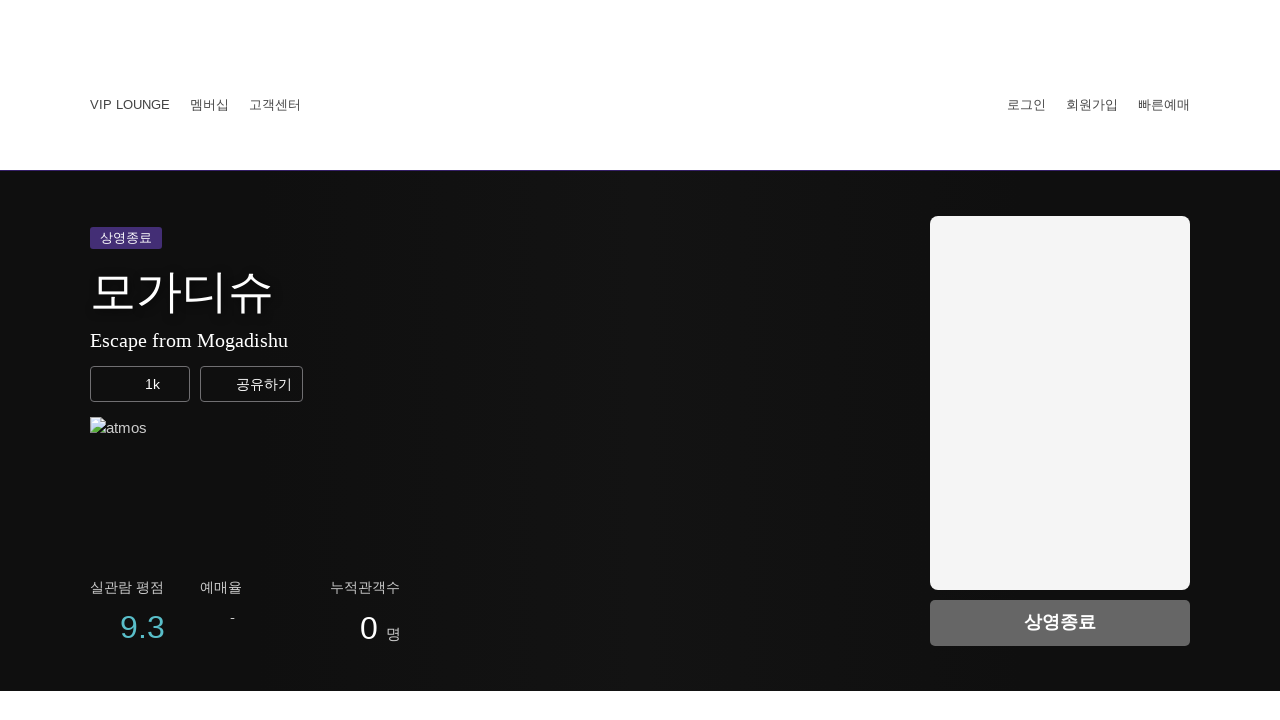

Verified review point rating elements exist on initial page
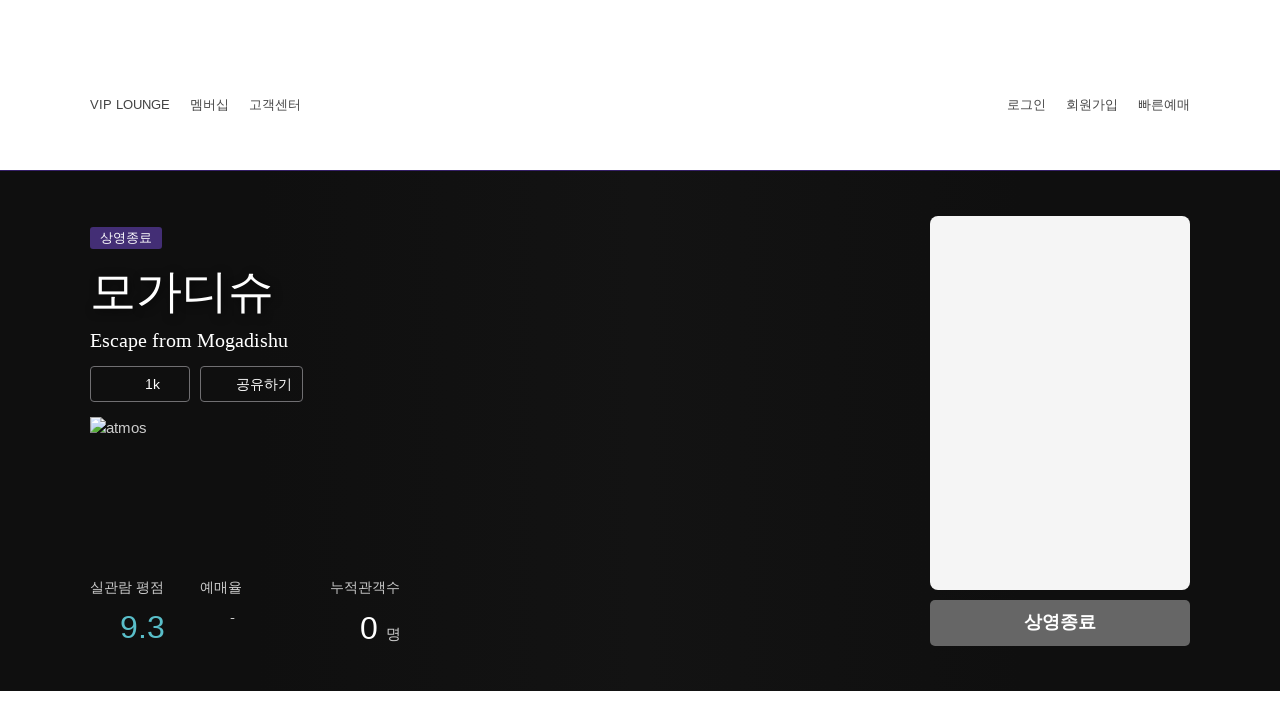

Verified review text elements exist on initial page
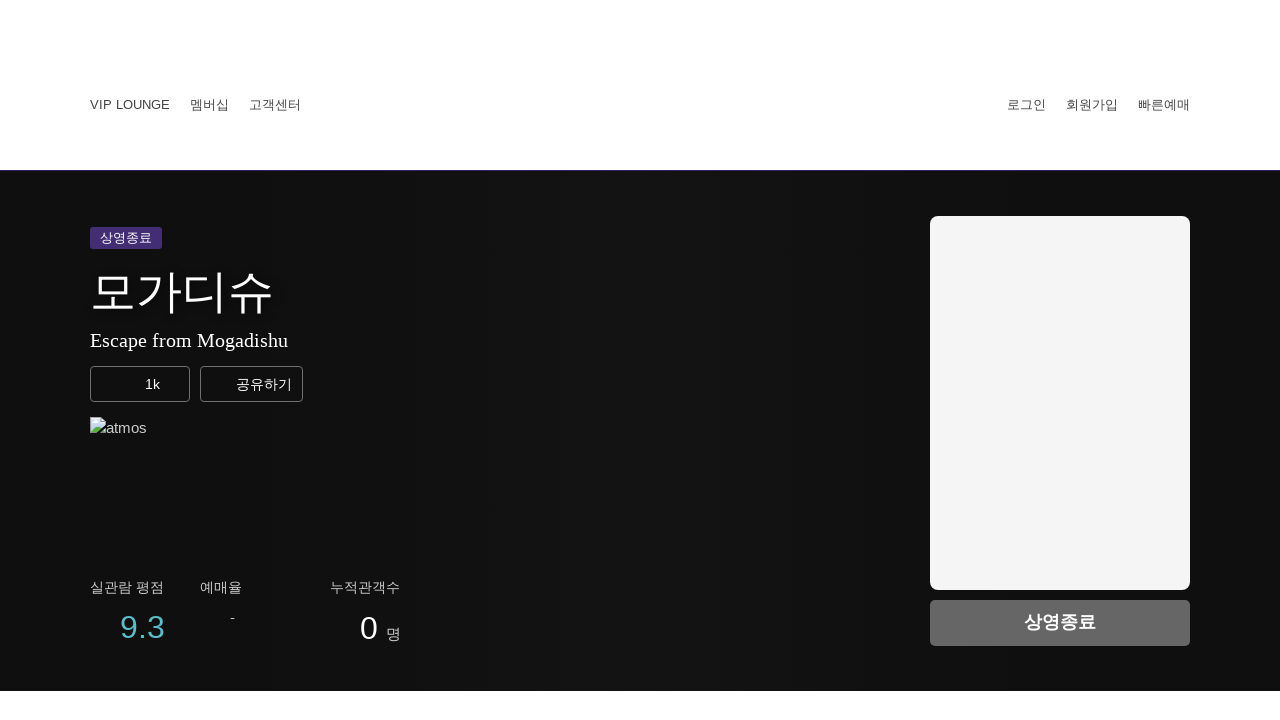

Checked if pagination link for page 2 exists
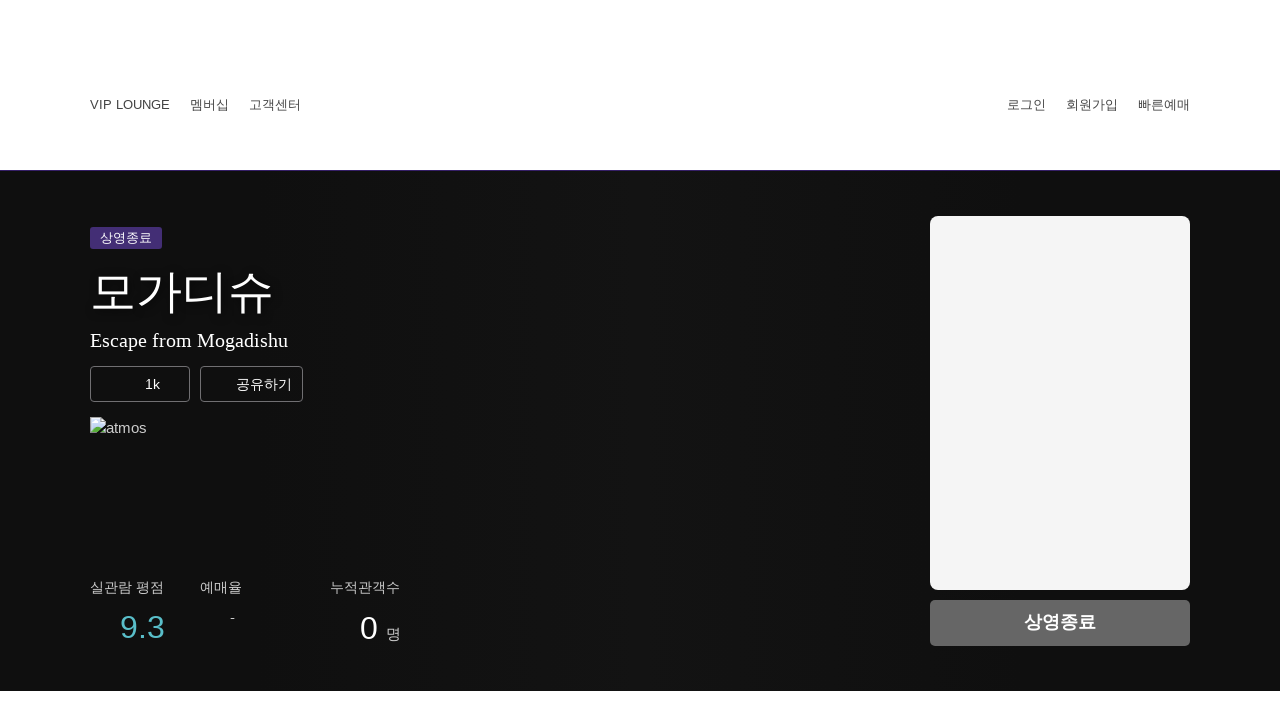

Clicked pagination link for page 2 at (474, 404) on #contentData > div > div.movie-idv-story > nav > a:nth-child(2)
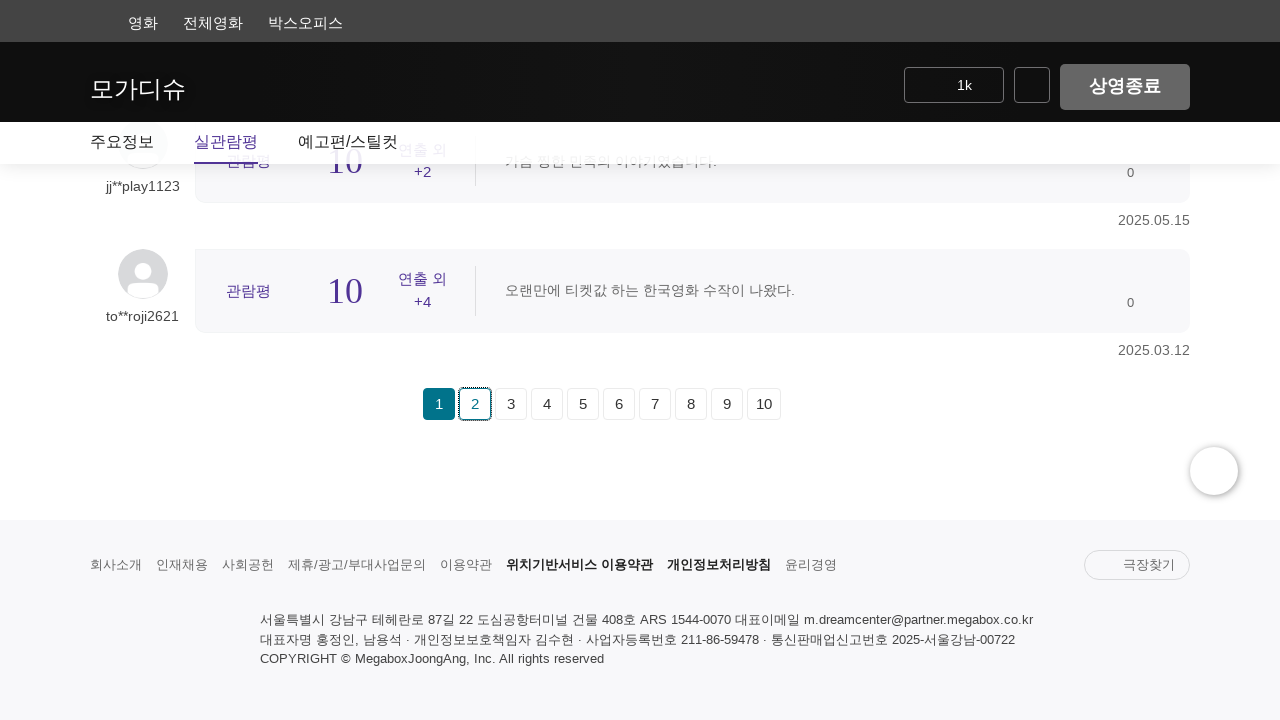

Waited for page 2 content to load
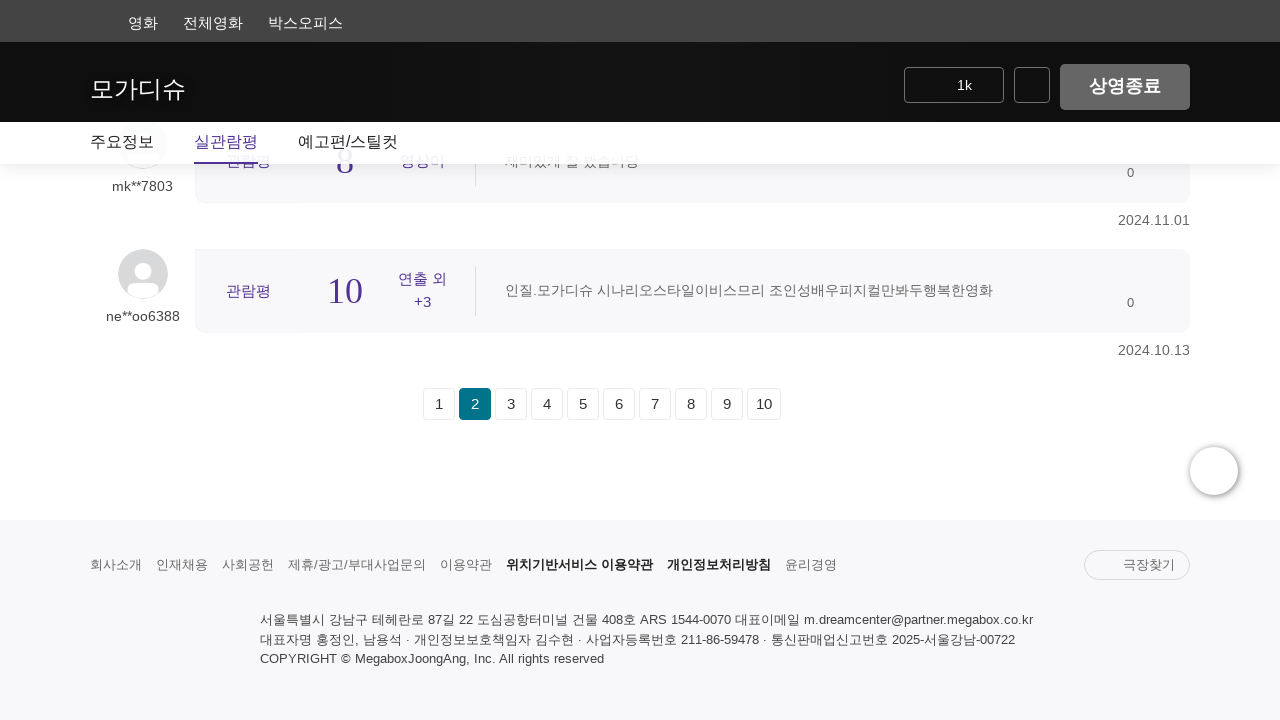

Verified review content loaded on page 2
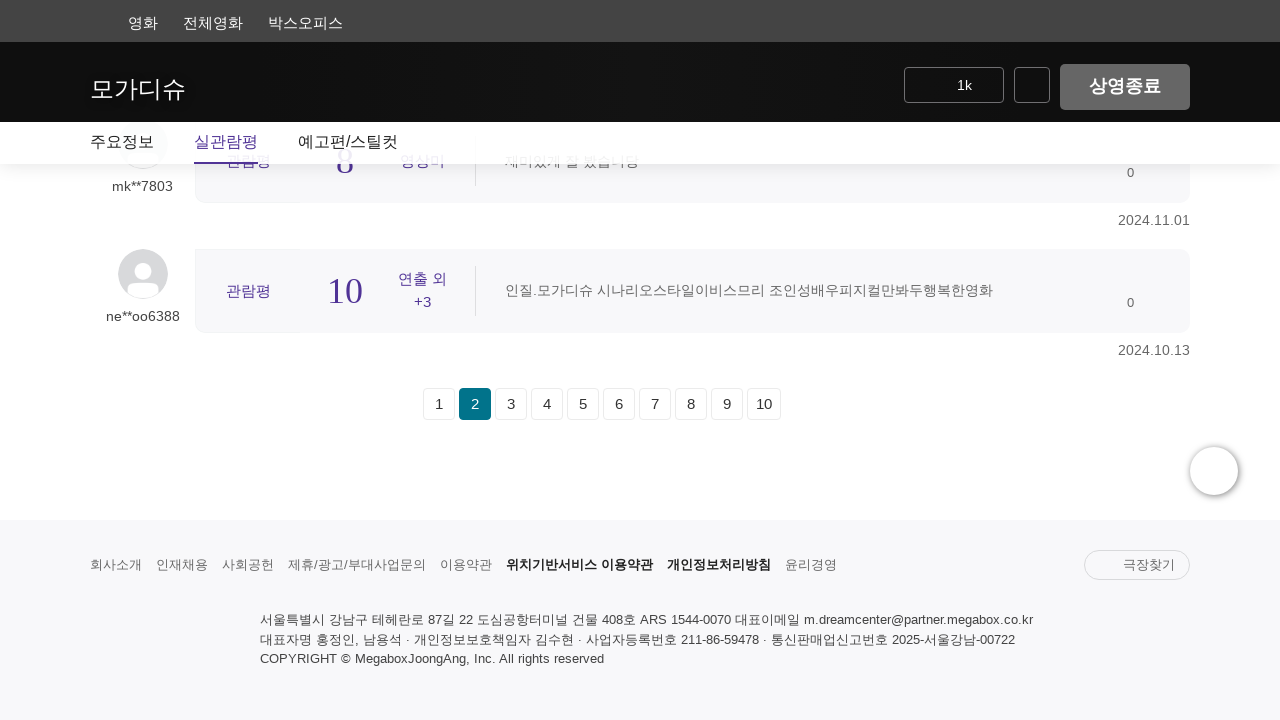

Checked if pagination link for page 3 exists
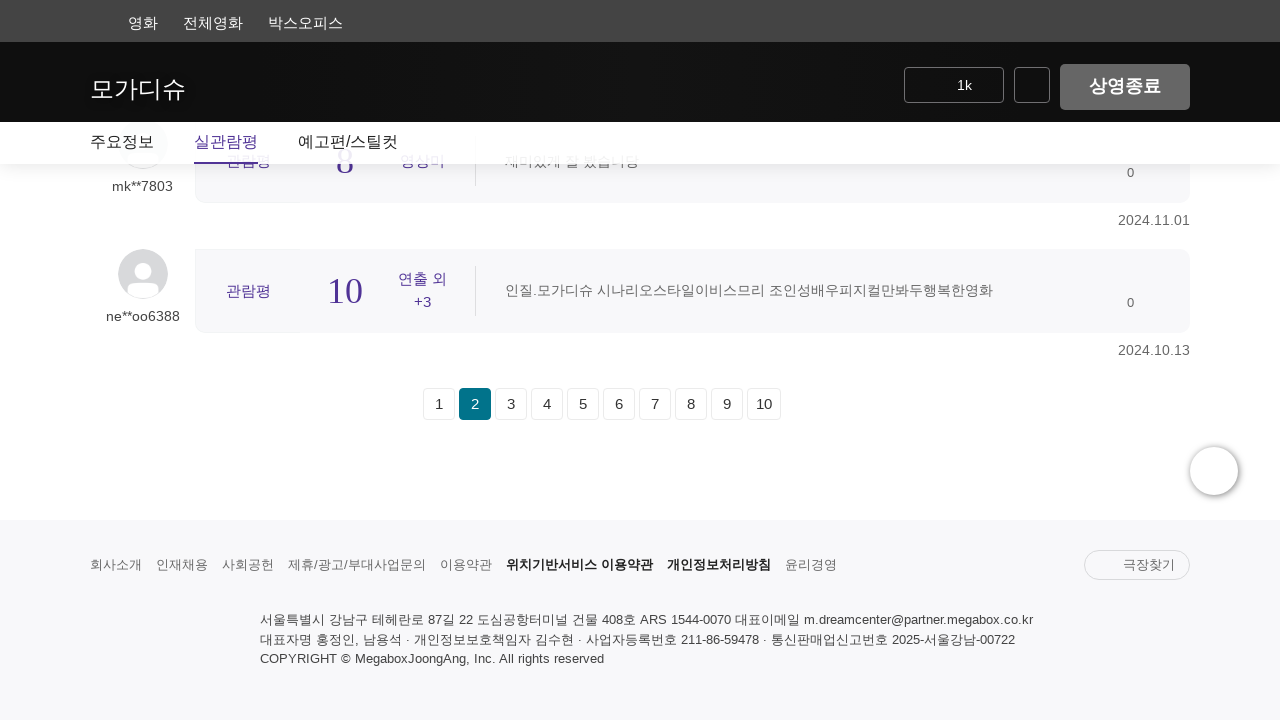

Clicked pagination link for page 3 at (510, 404) on #contentData > div > div.movie-idv-story > nav > a:nth-child(3)
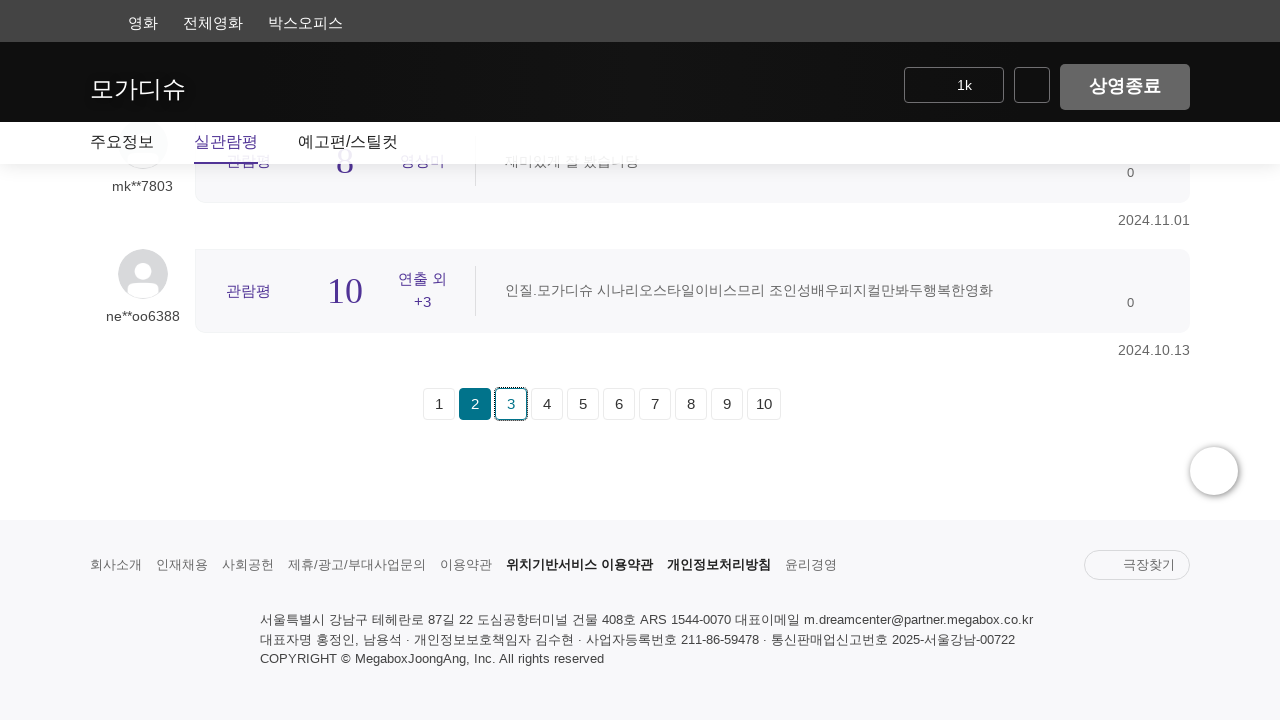

Waited for page 3 content to load
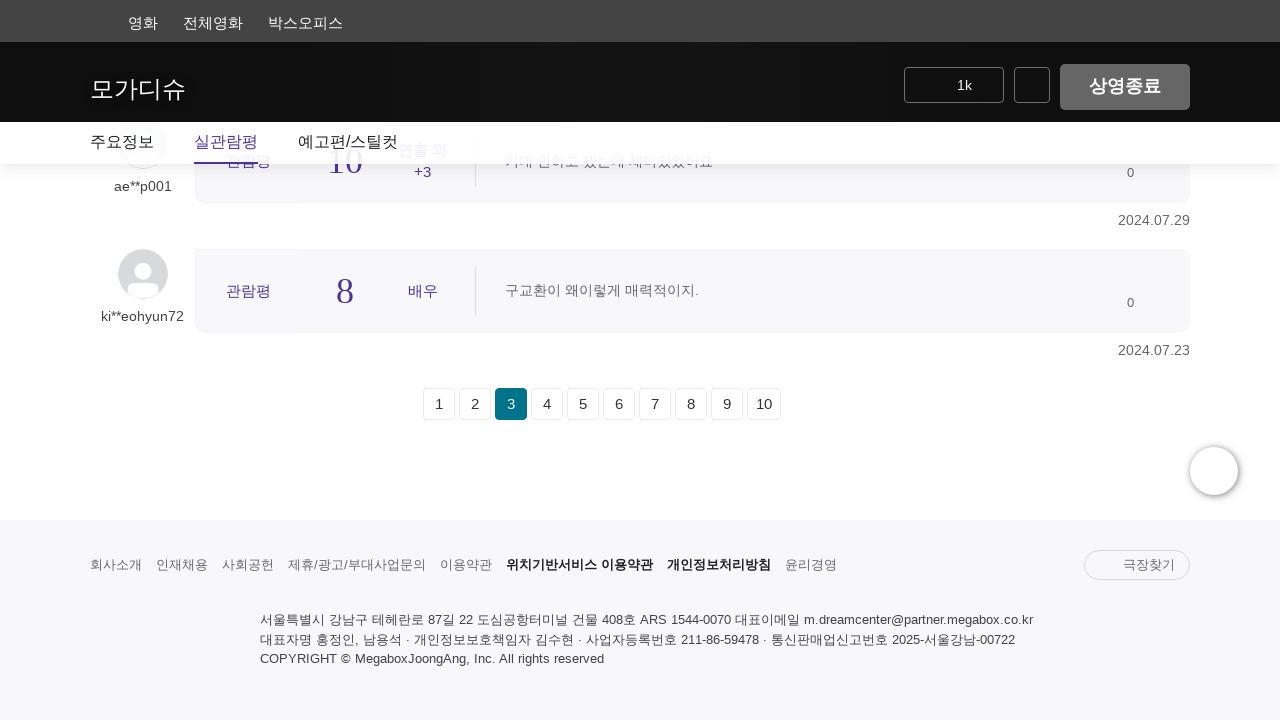

Verified review content loaded on page 3
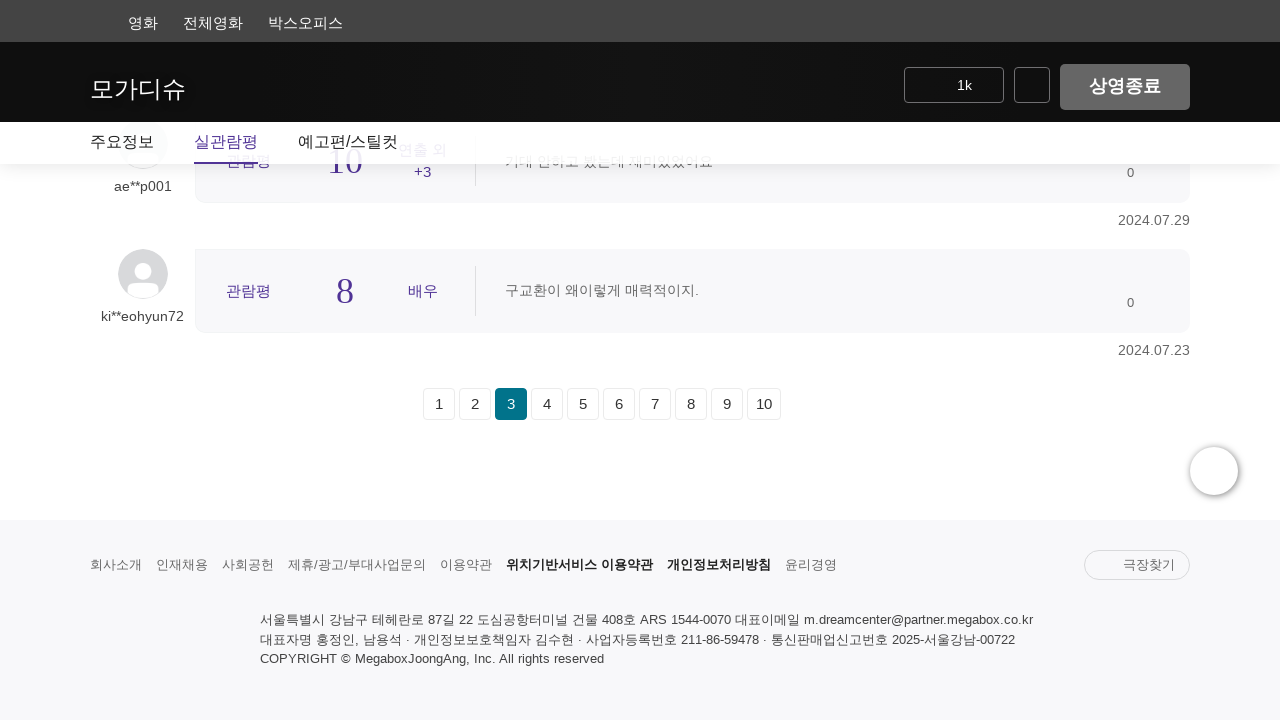

Checked if pagination link for page 4 exists
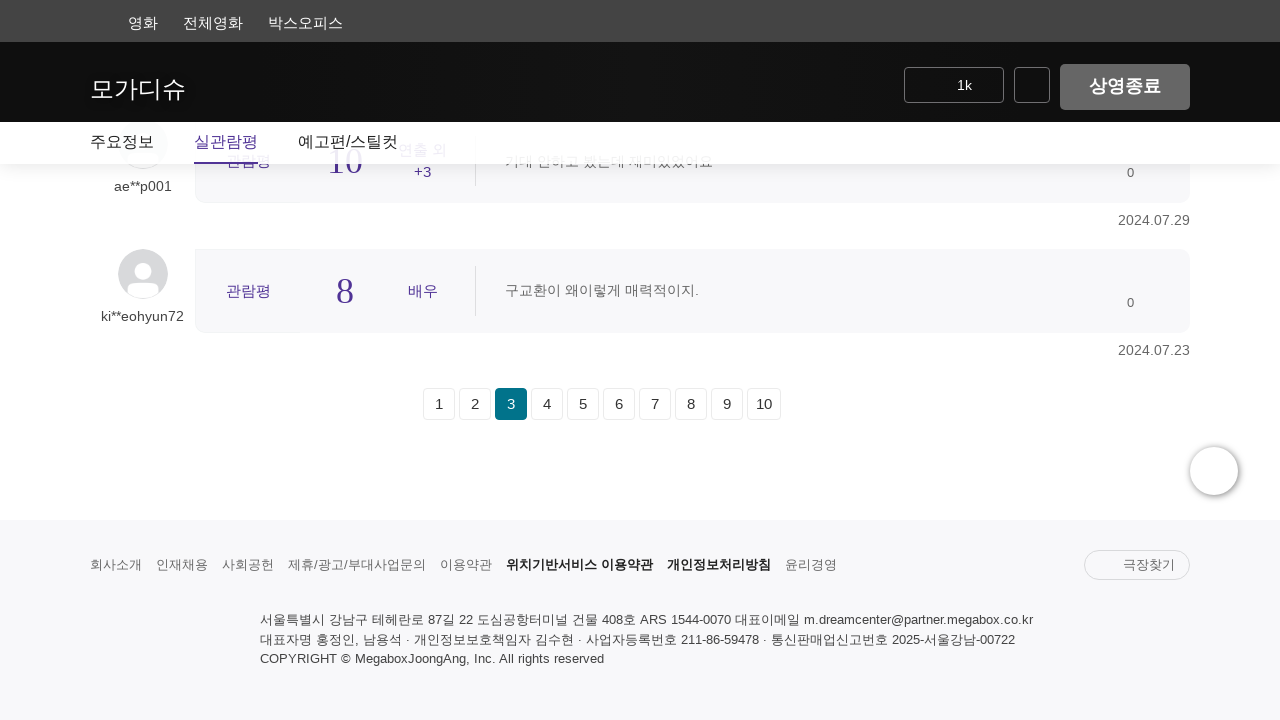

Clicked pagination link for page 4 at (546, 404) on #contentData > div > div.movie-idv-story > nav > a:nth-child(4)
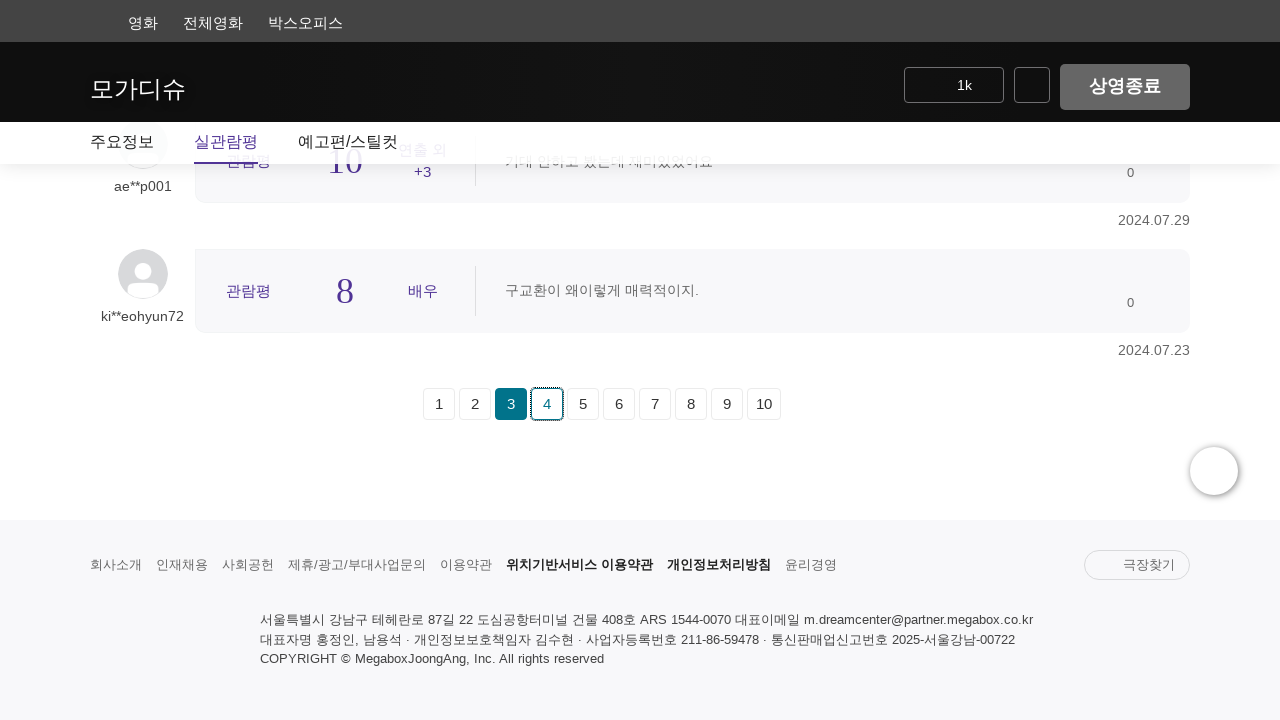

Waited for page 4 content to load
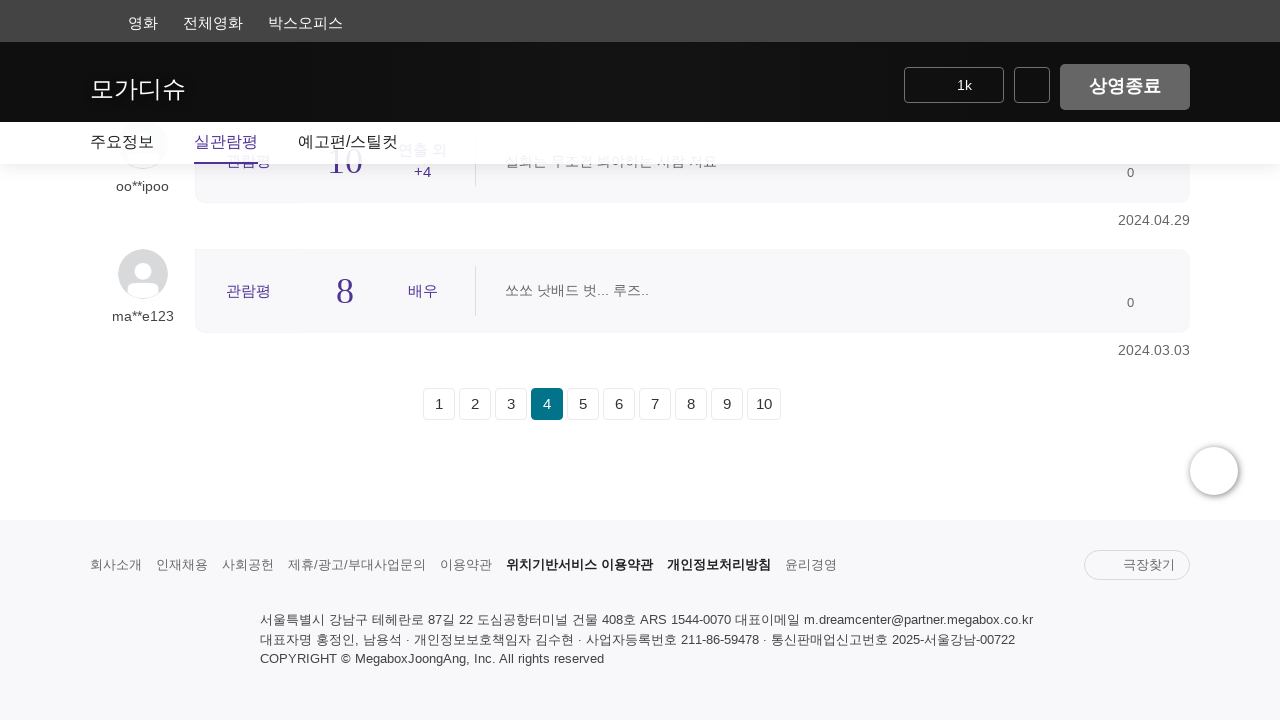

Verified review content loaded on page 4
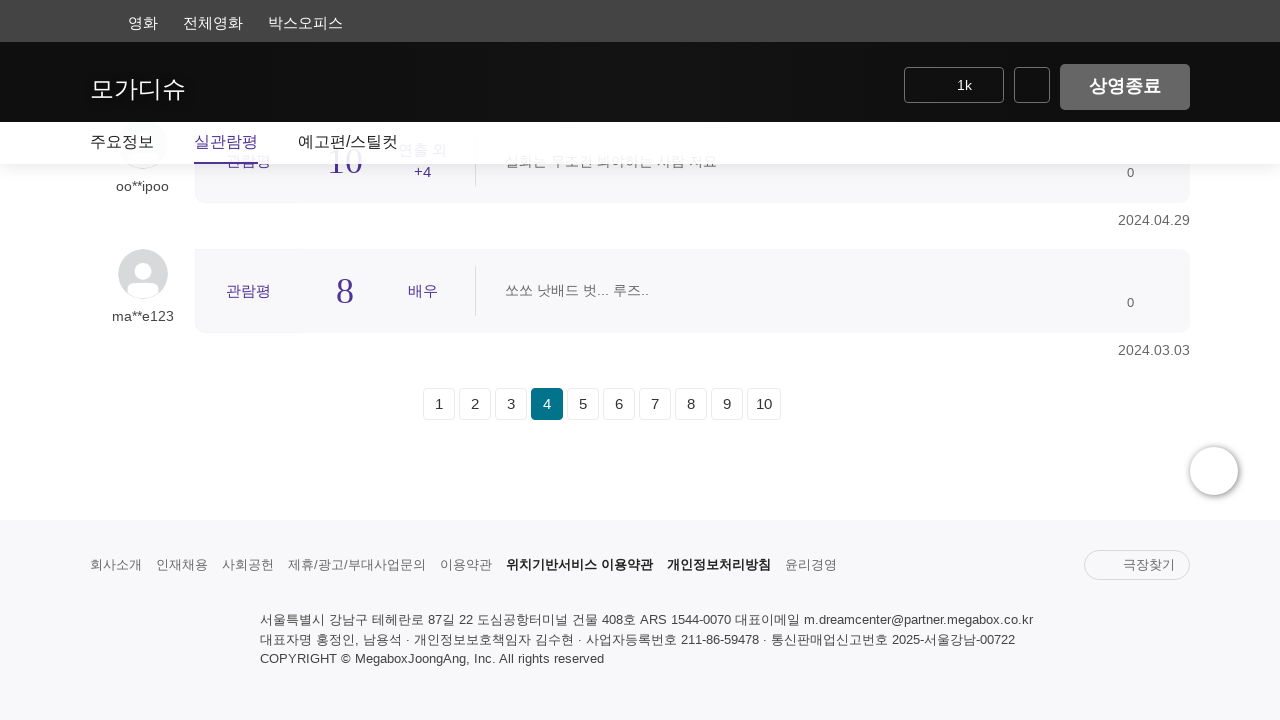

Checked if pagination link for page 5 exists
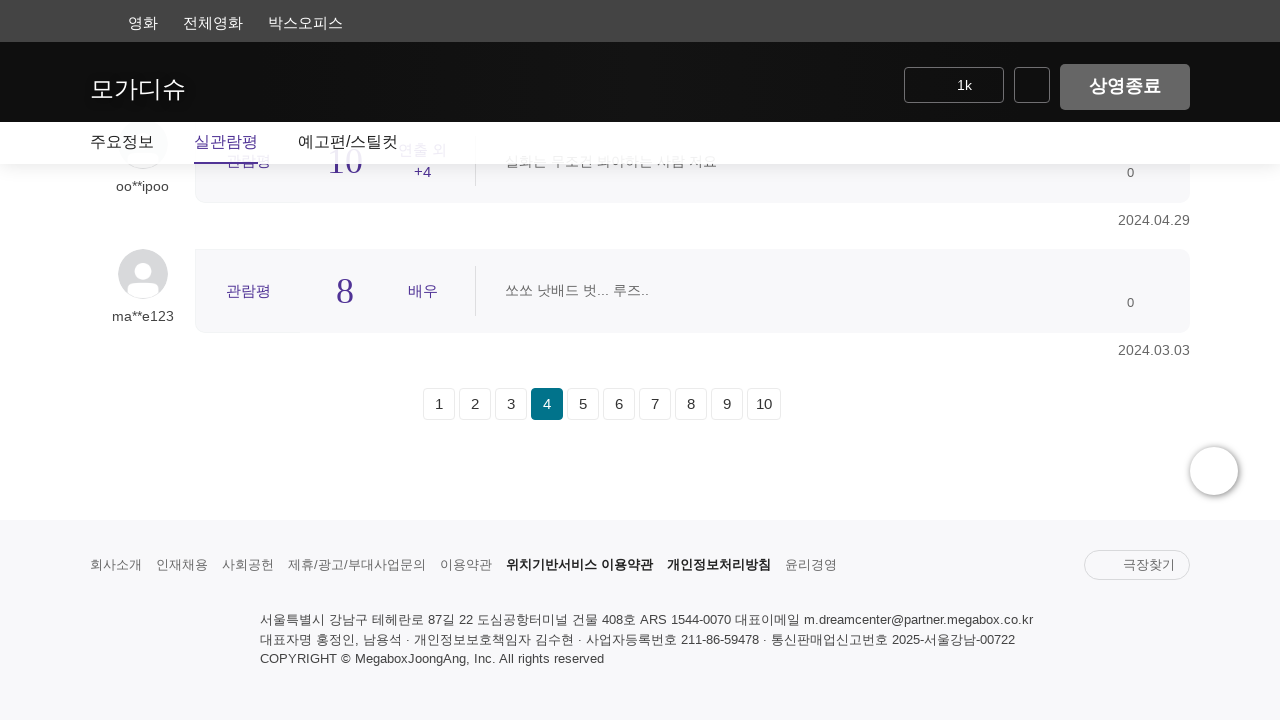

Clicked pagination link for page 5 at (582, 404) on #contentData > div > div.movie-idv-story > nav > a:nth-child(5)
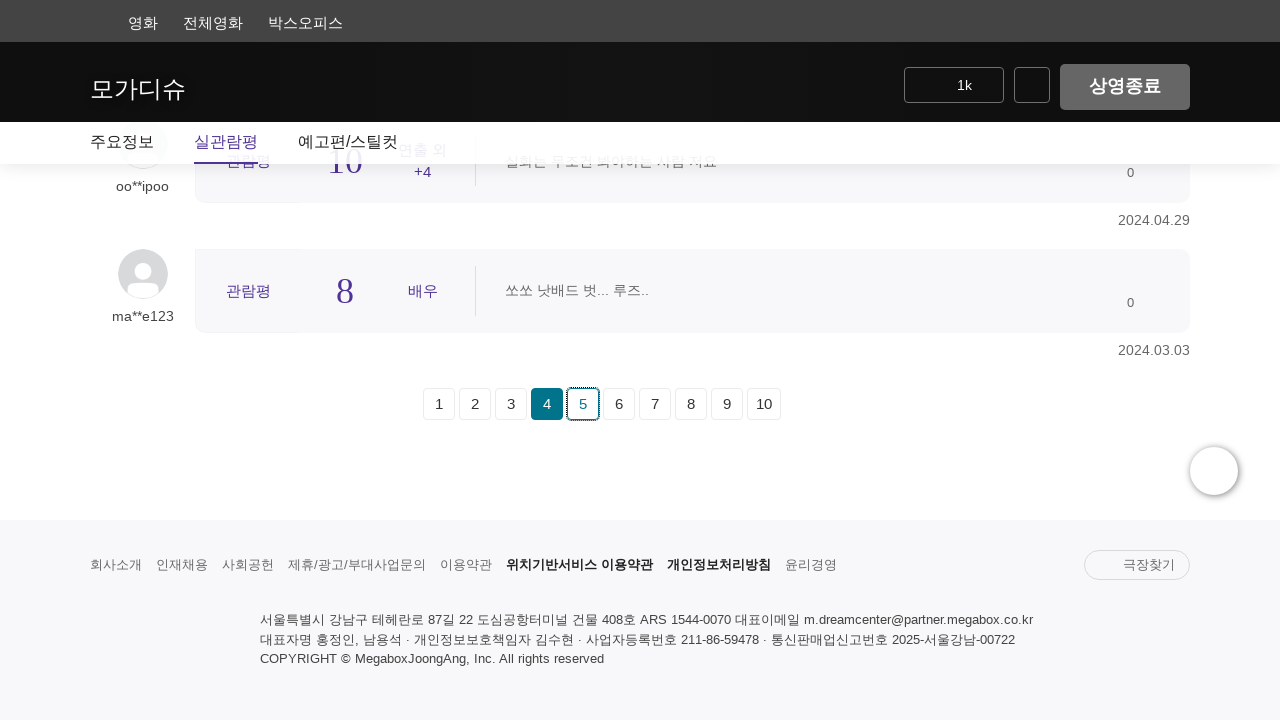

Waited for page 5 content to load
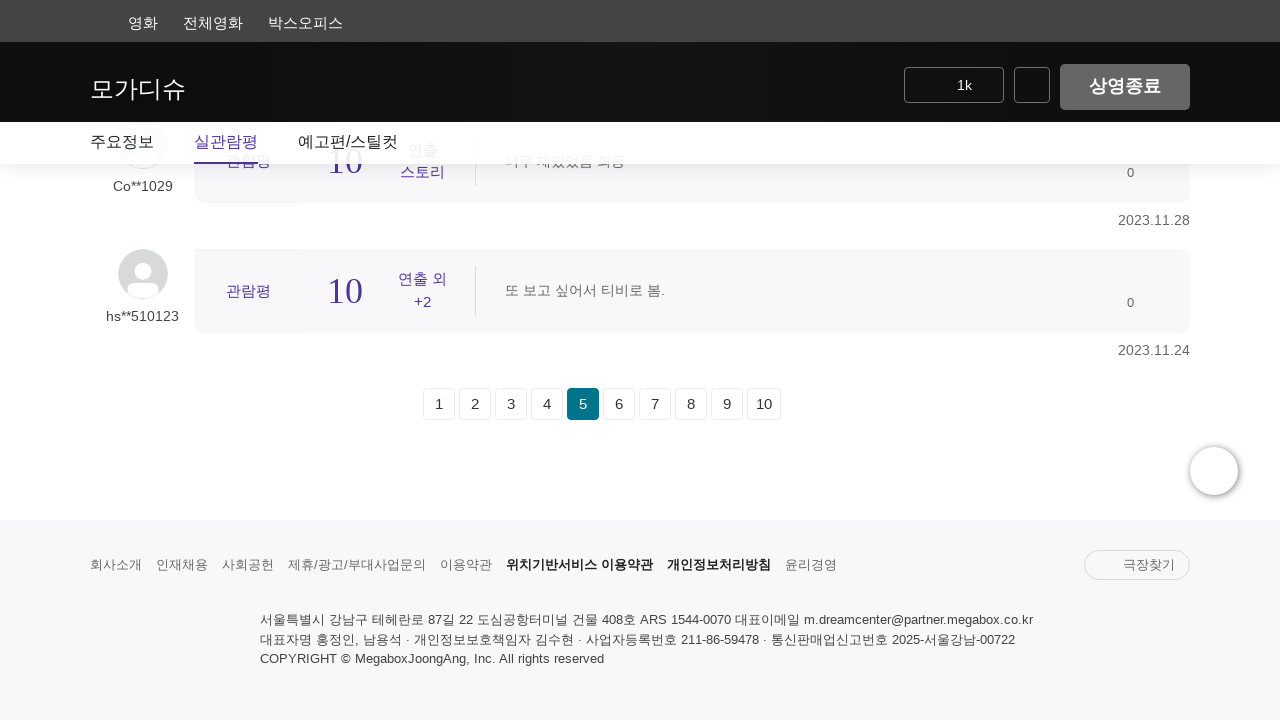

Verified review content loaded on page 5
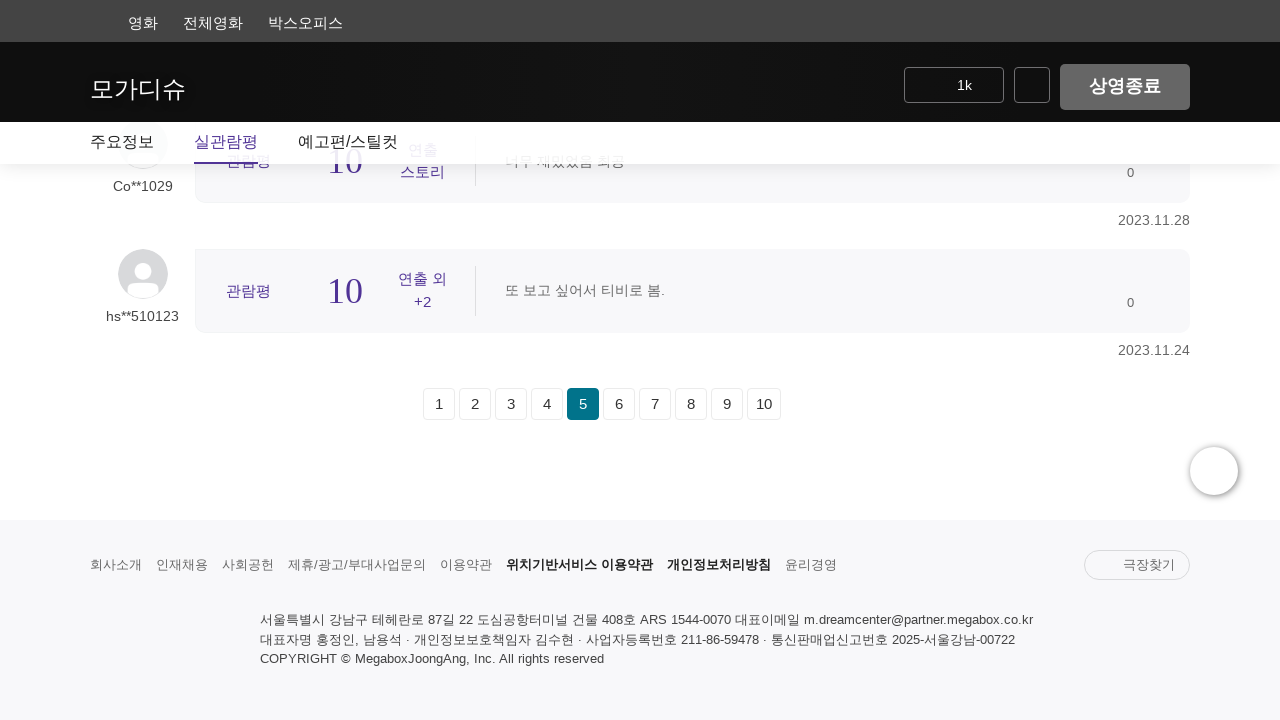

Checked if pagination link for page 6 exists
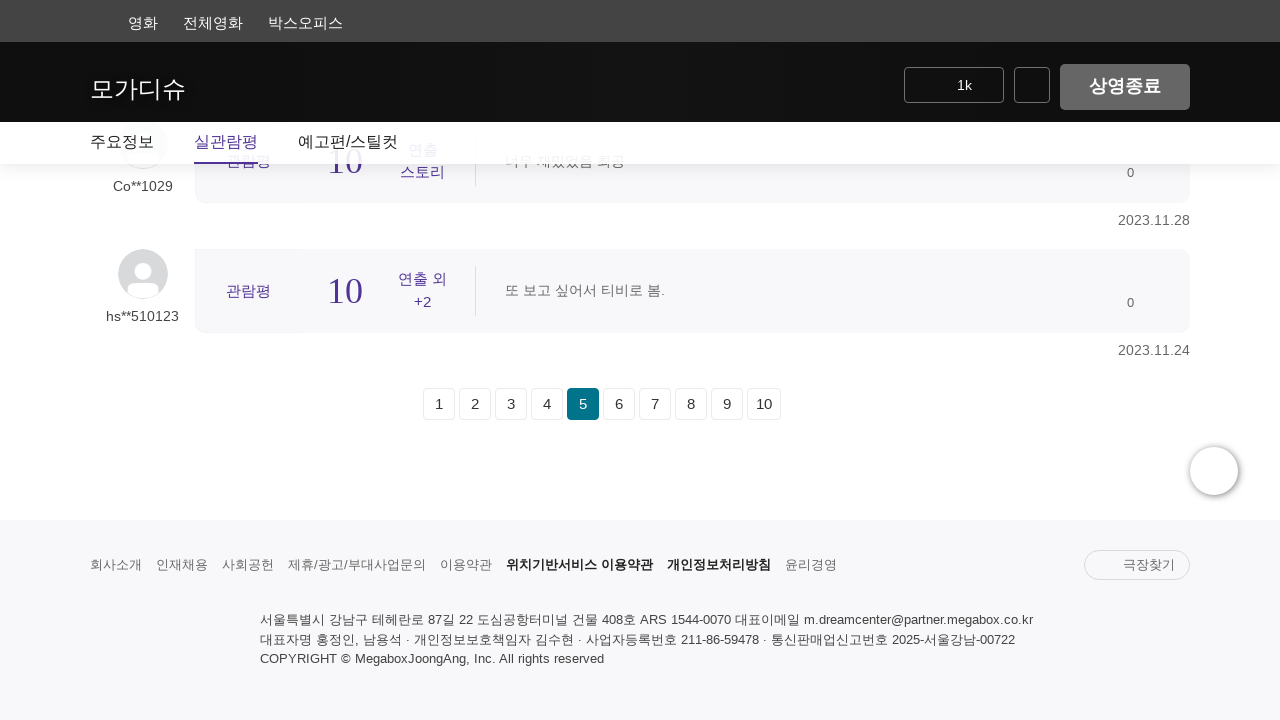

Clicked pagination link for page 6 at (618, 404) on #contentData > div > div.movie-idv-story > nav > a:nth-child(6)
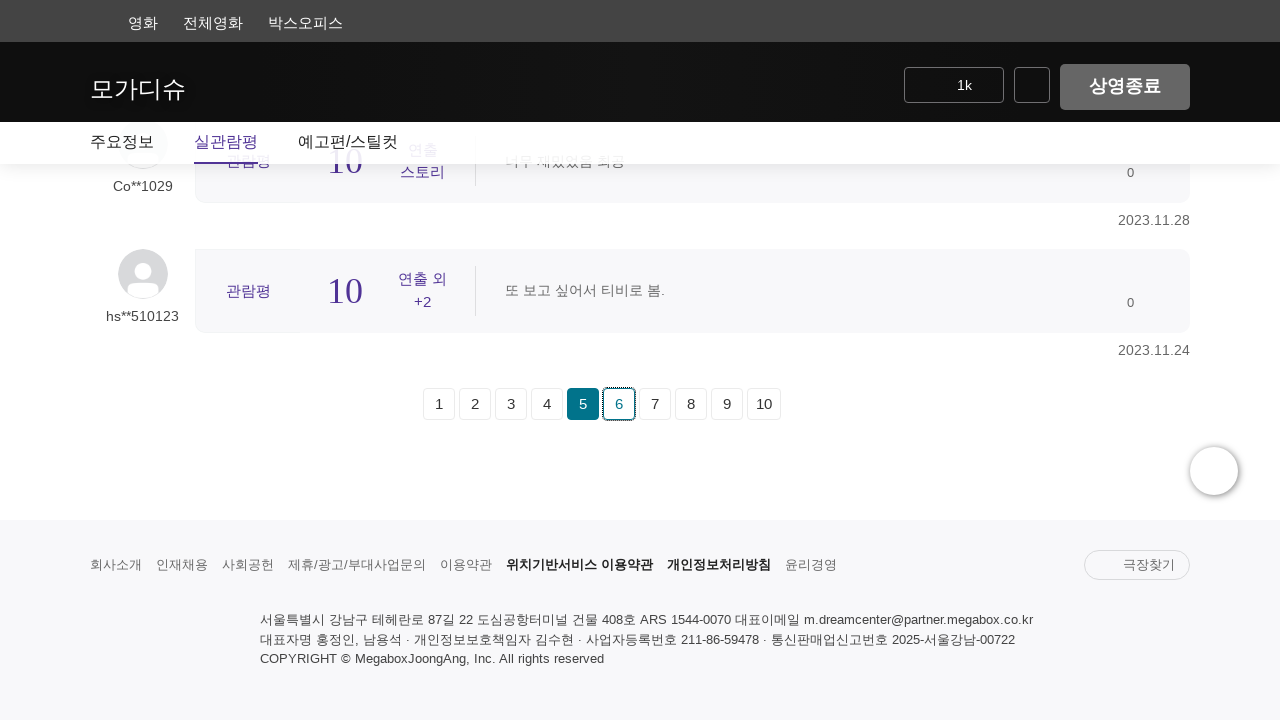

Waited for page 6 content to load
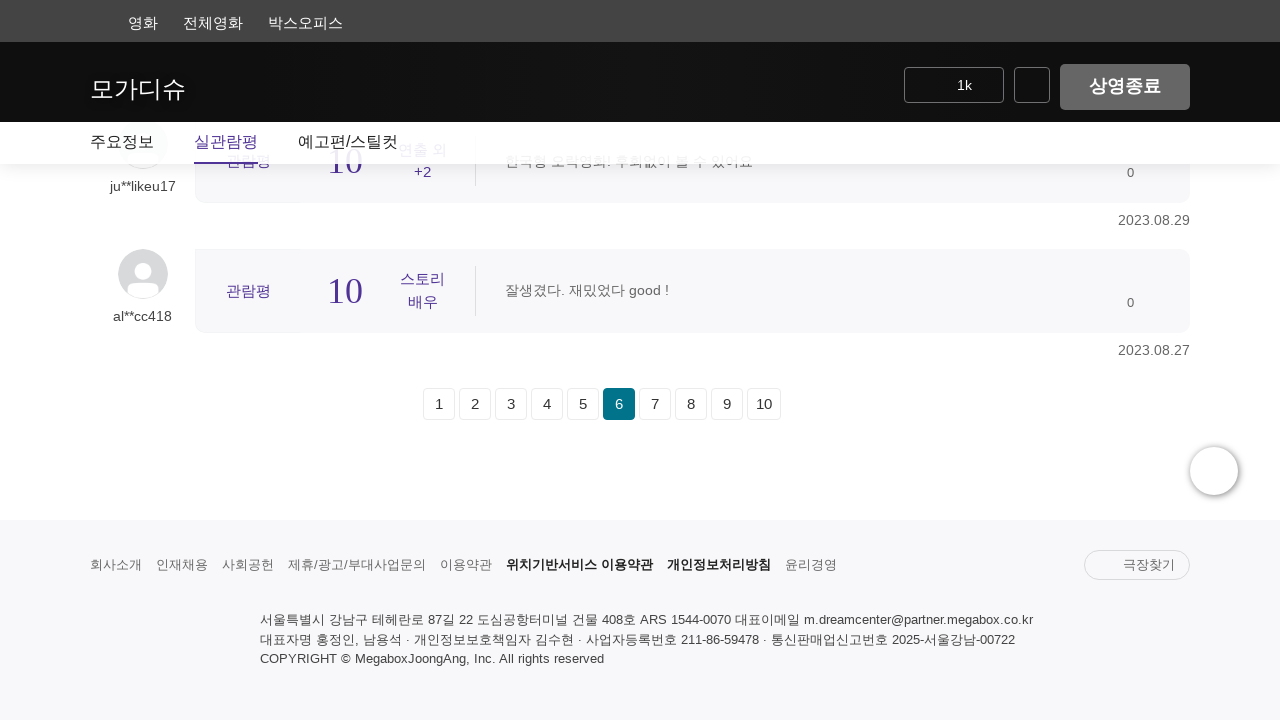

Verified review content loaded on page 6
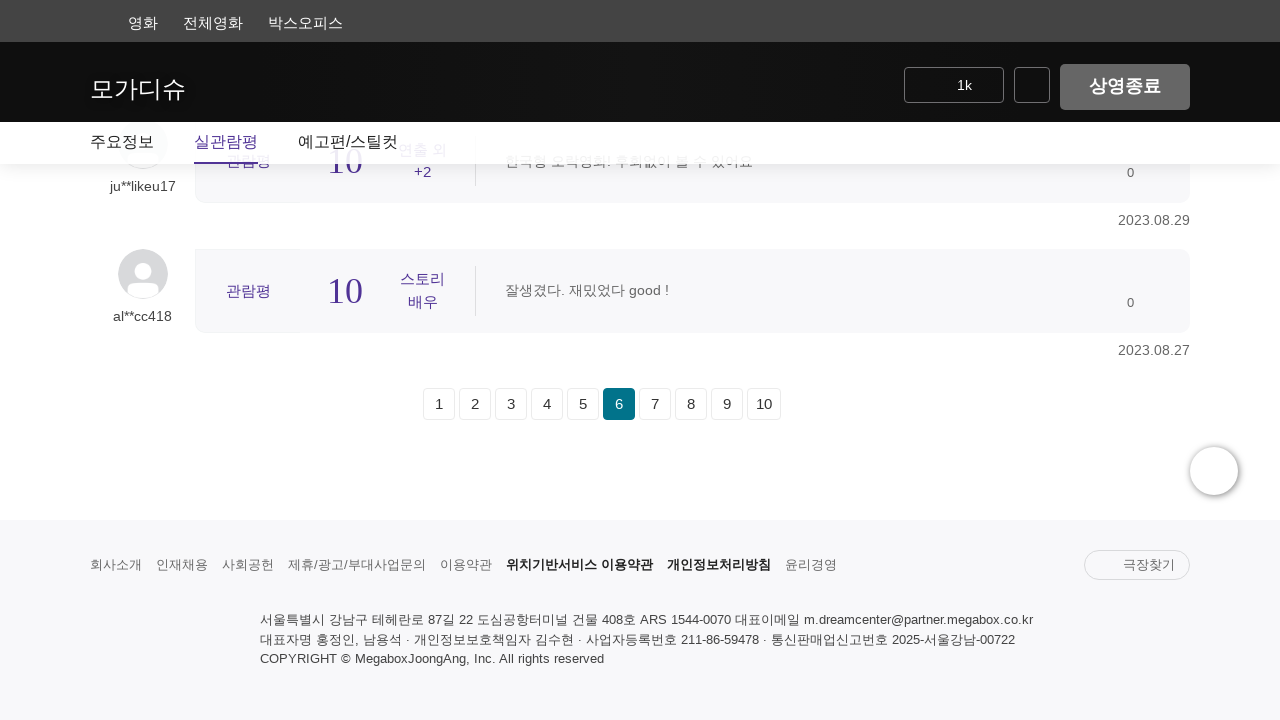

Checked if pagination link for page 7 exists
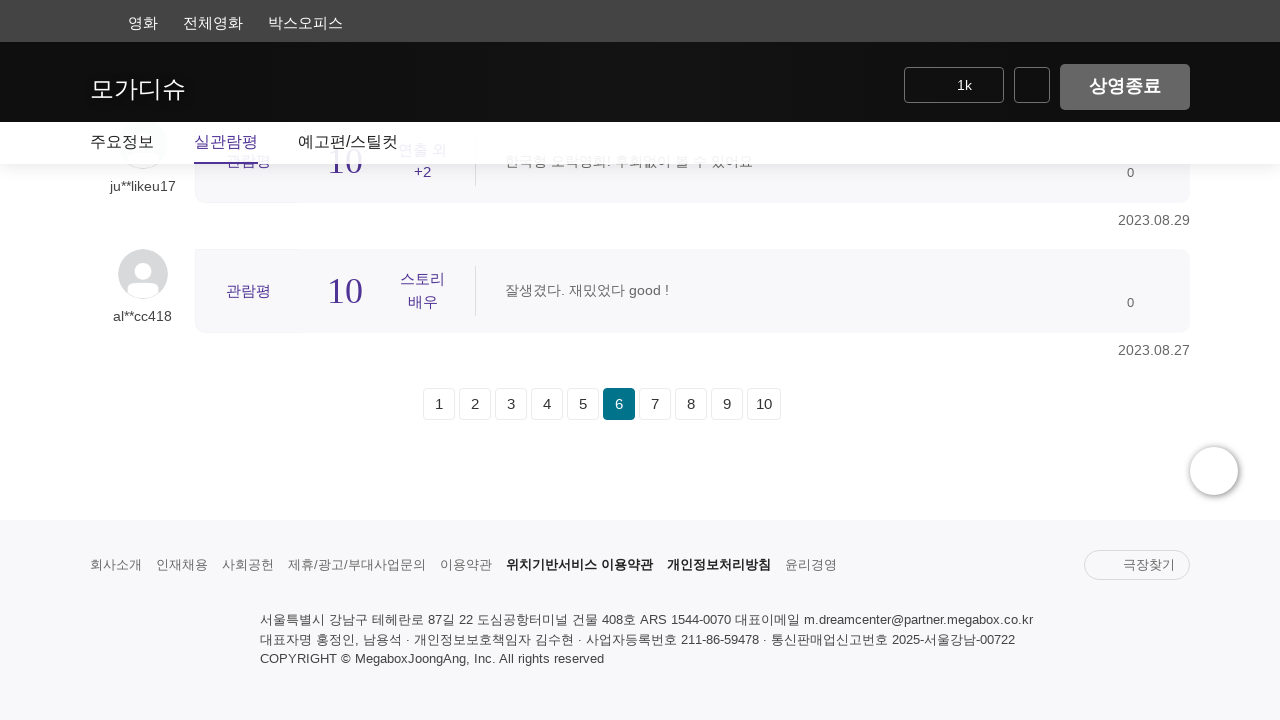

Clicked pagination link for page 7 at (654, 404) on #contentData > div > div.movie-idv-story > nav > a:nth-child(7)
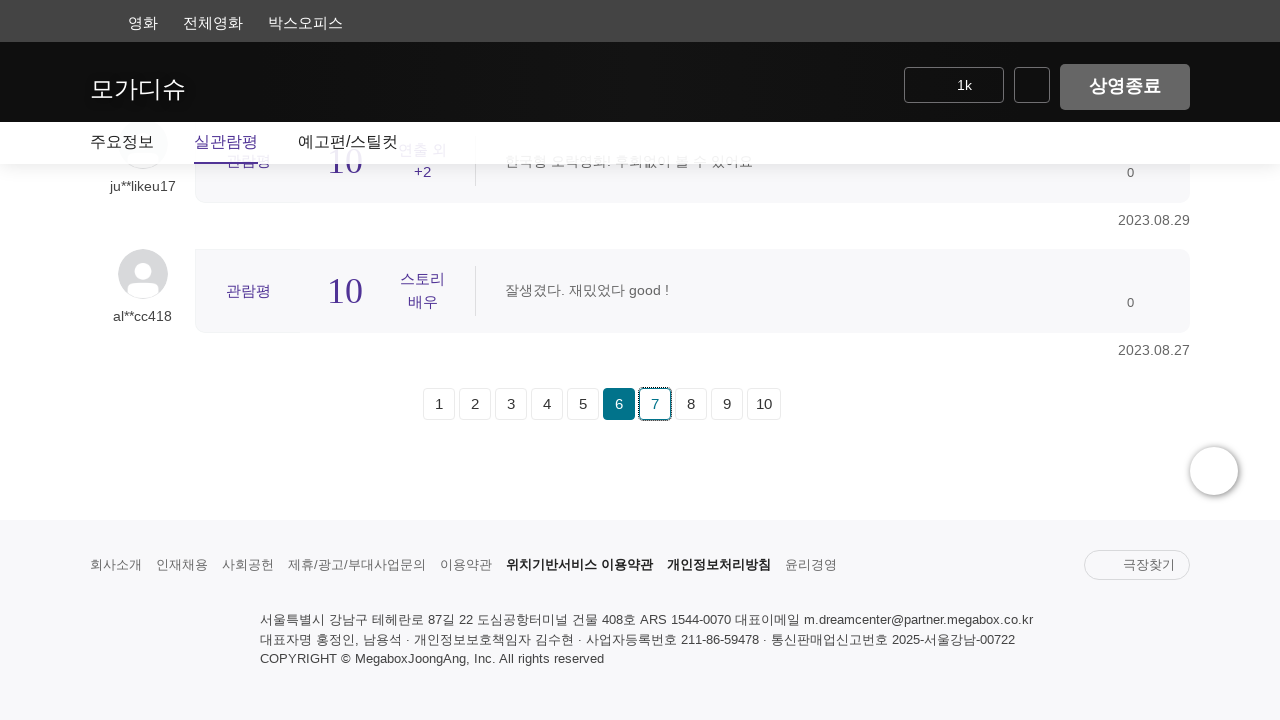

Waited for page 7 content to load
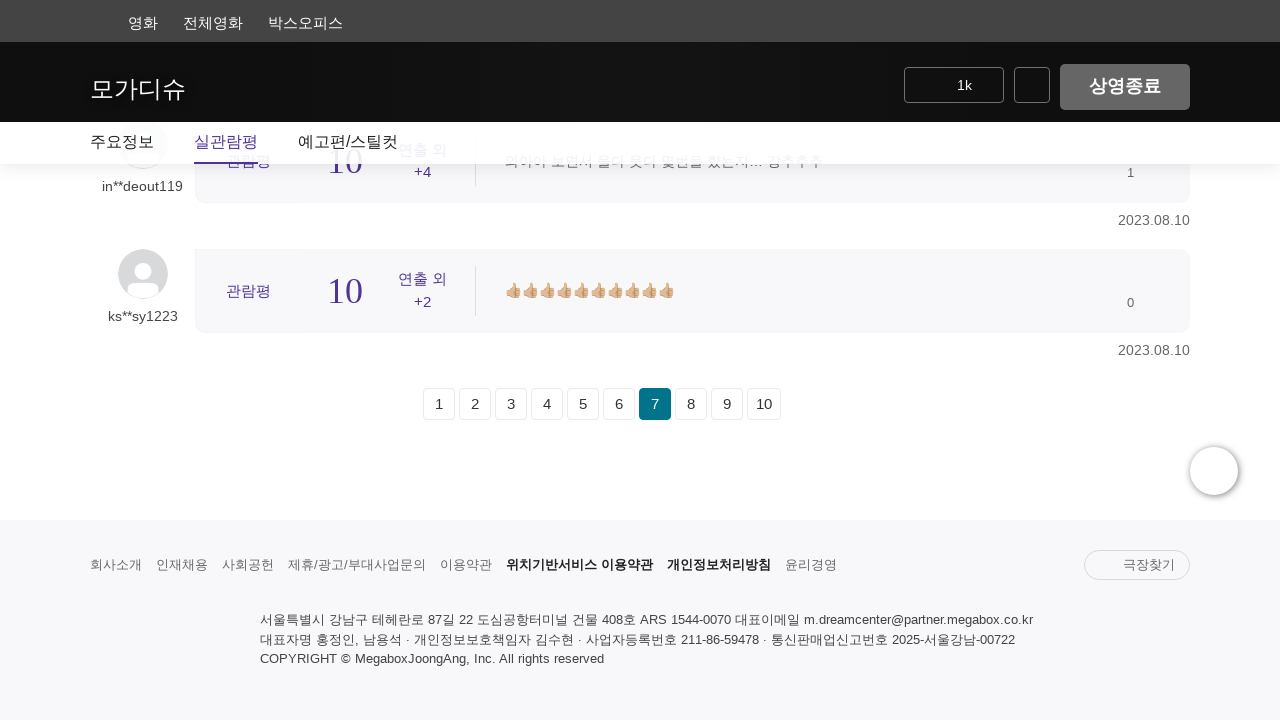

Verified review content loaded on page 7
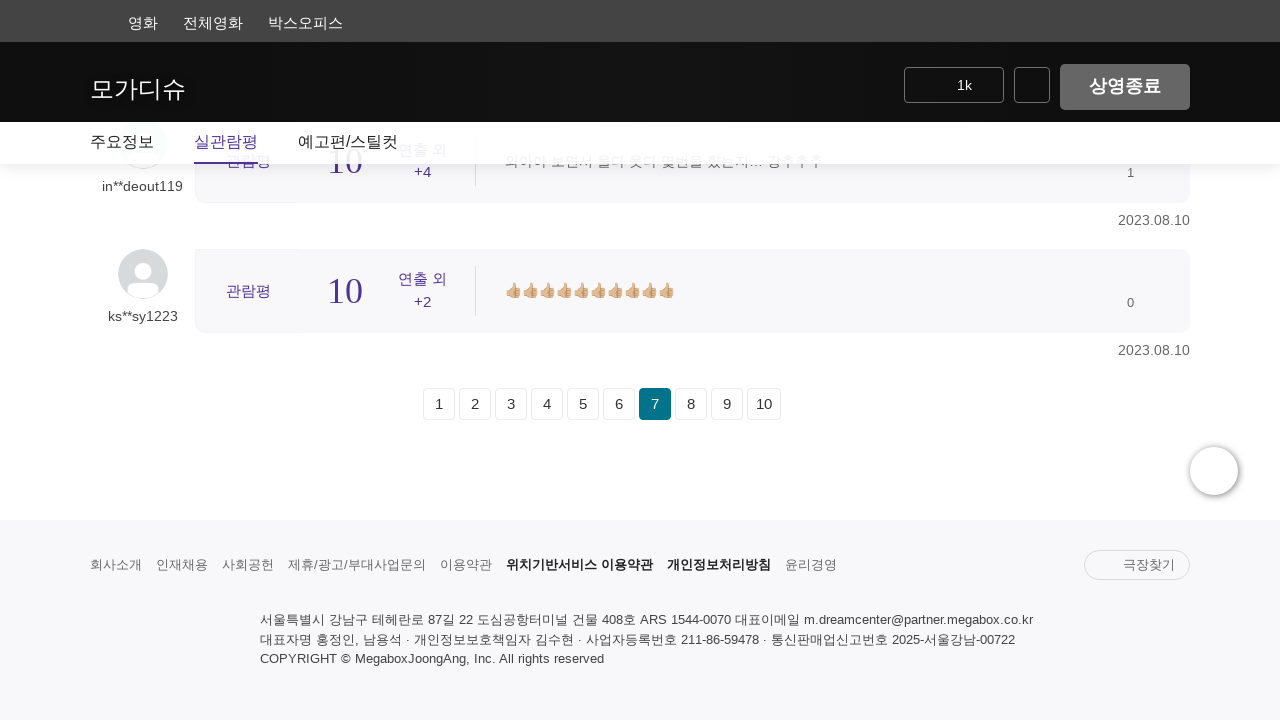

Checked if pagination link for page 8 exists
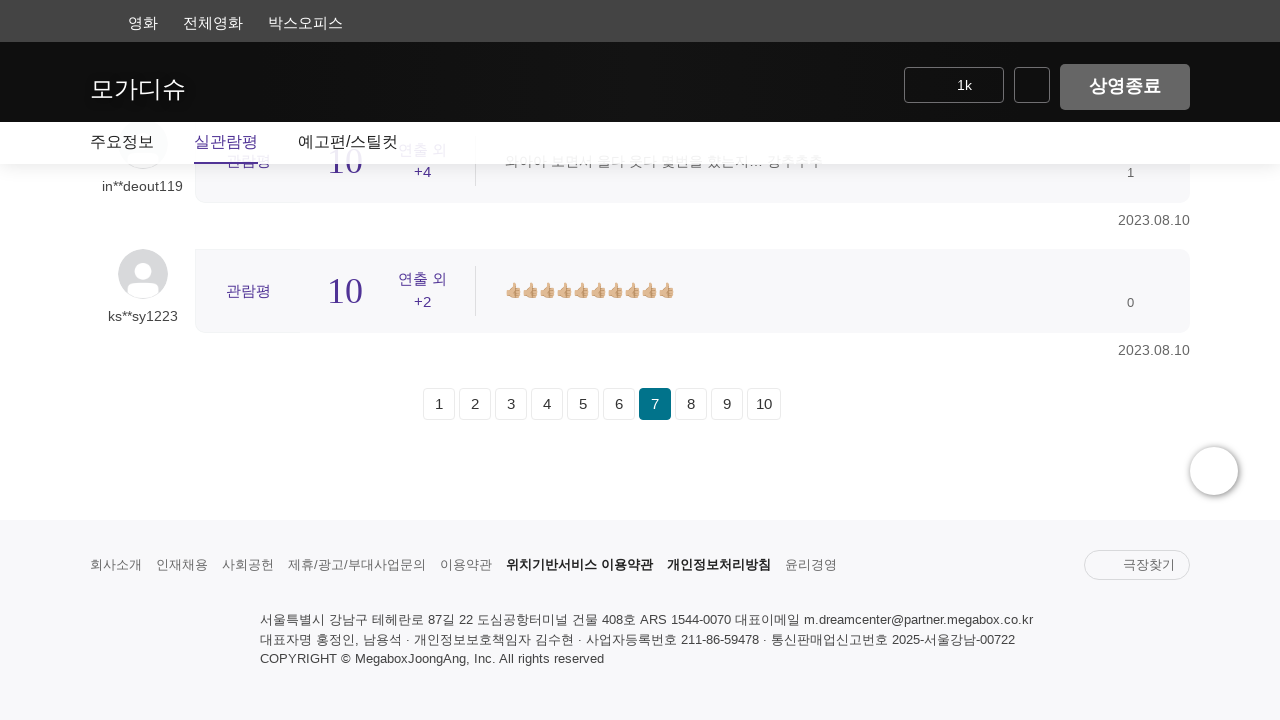

Clicked pagination link for page 8 at (690, 404) on #contentData > div > div.movie-idv-story > nav > a:nth-child(8)
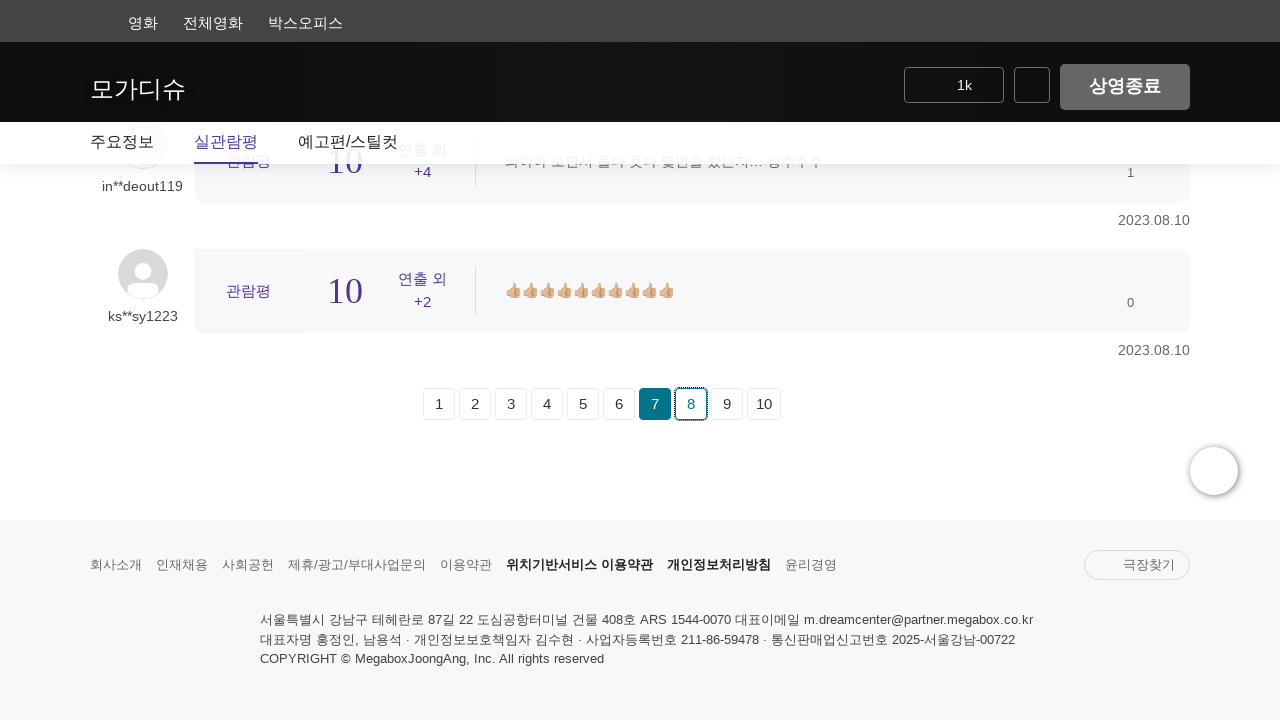

Waited for page 8 content to load
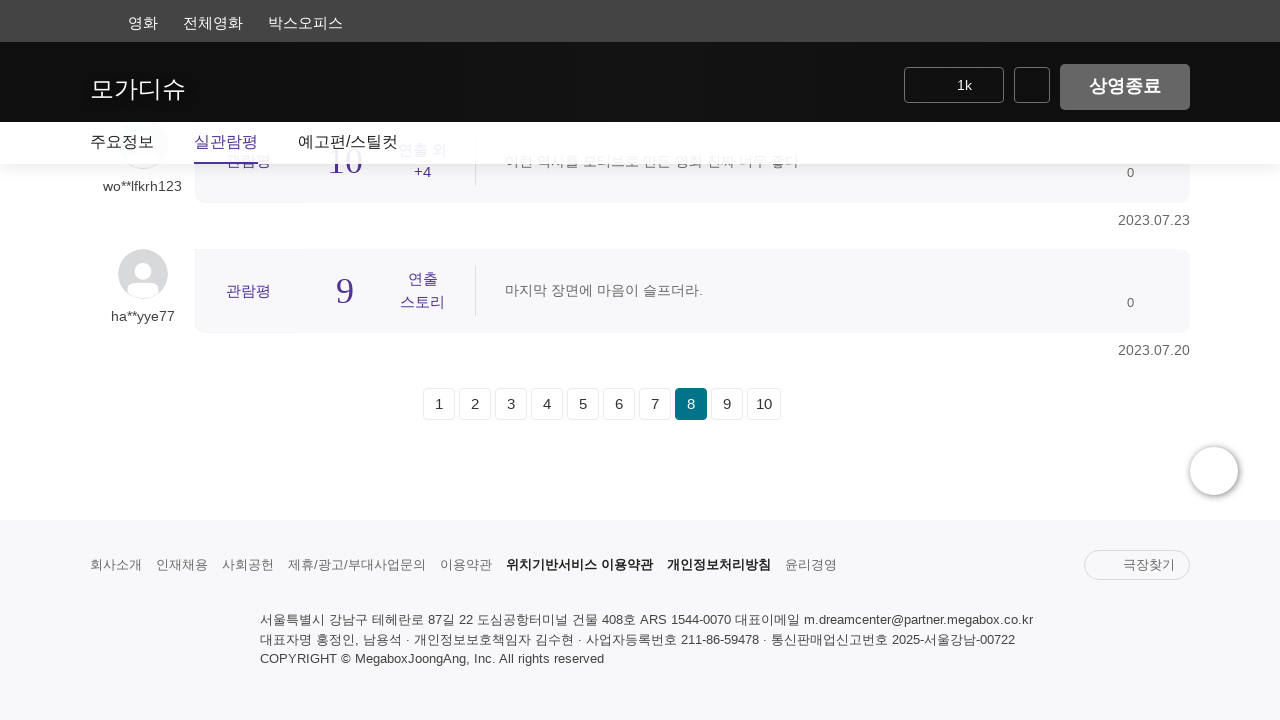

Verified review content loaded on page 8
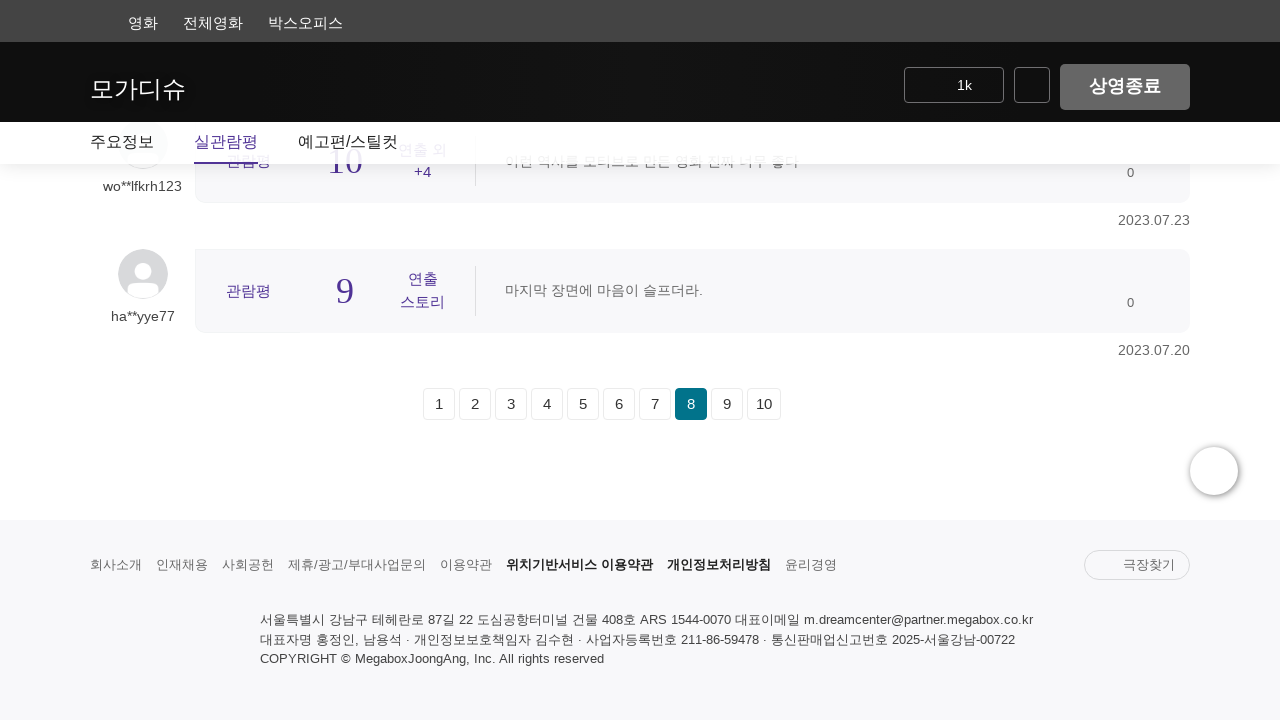

Checked if pagination link for page 9 exists
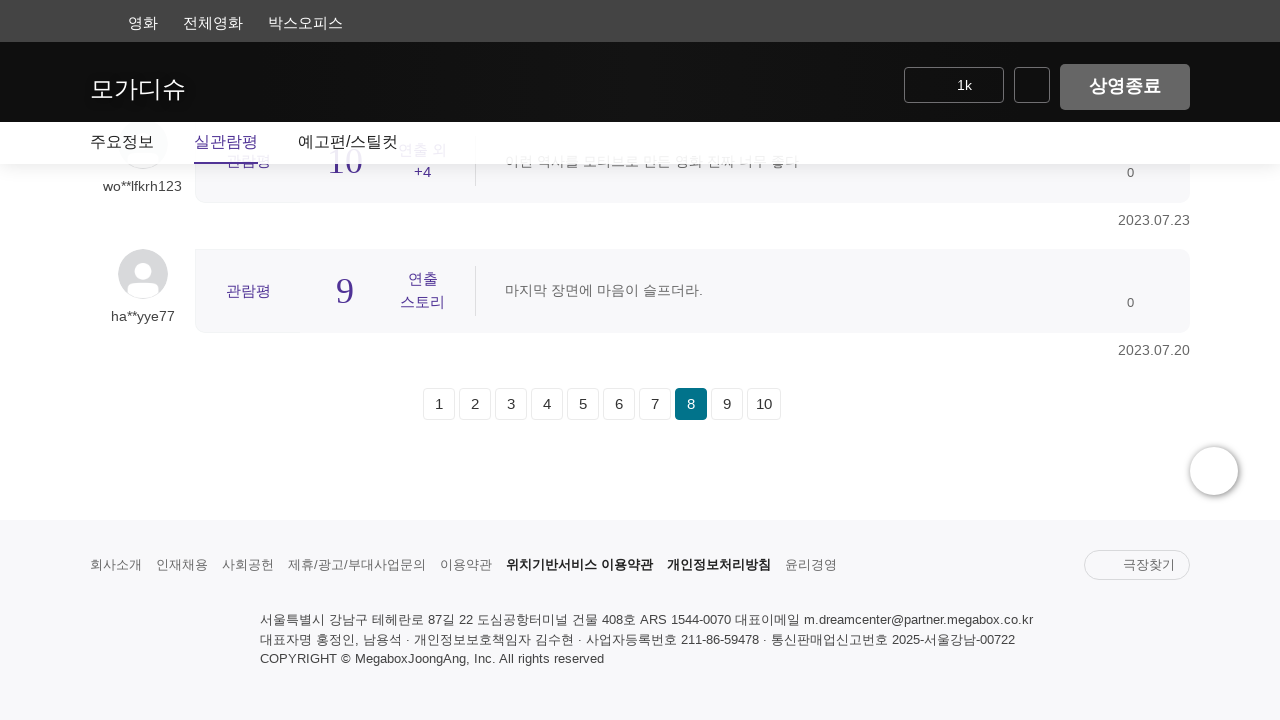

Clicked pagination link for page 9 at (726, 404) on #contentData > div > div.movie-idv-story > nav > a:nth-child(9)
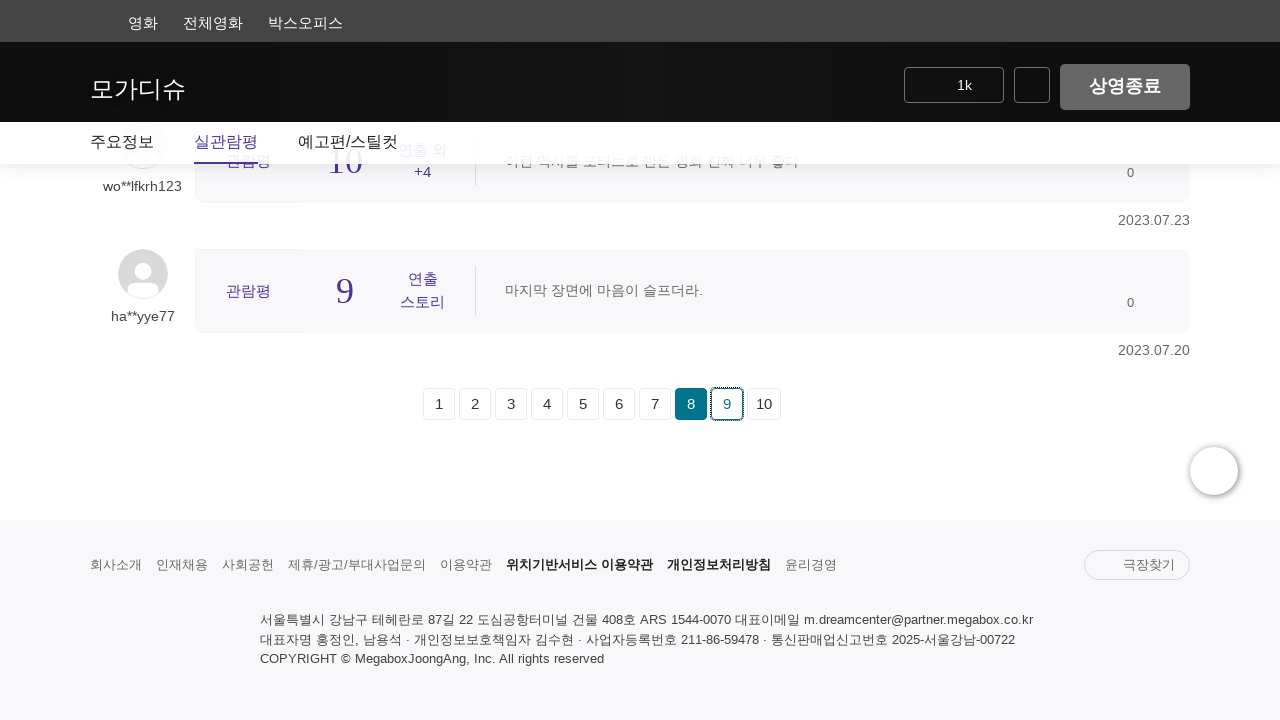

Waited for page 9 content to load
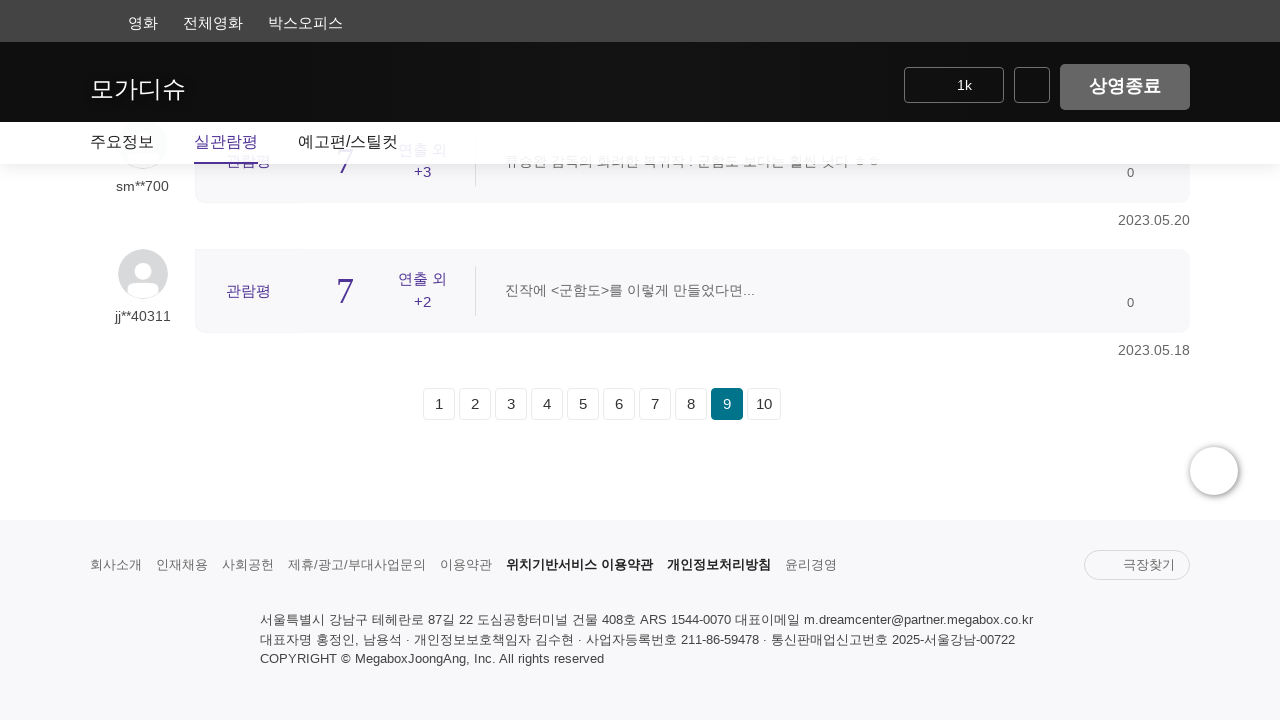

Verified review content loaded on page 9
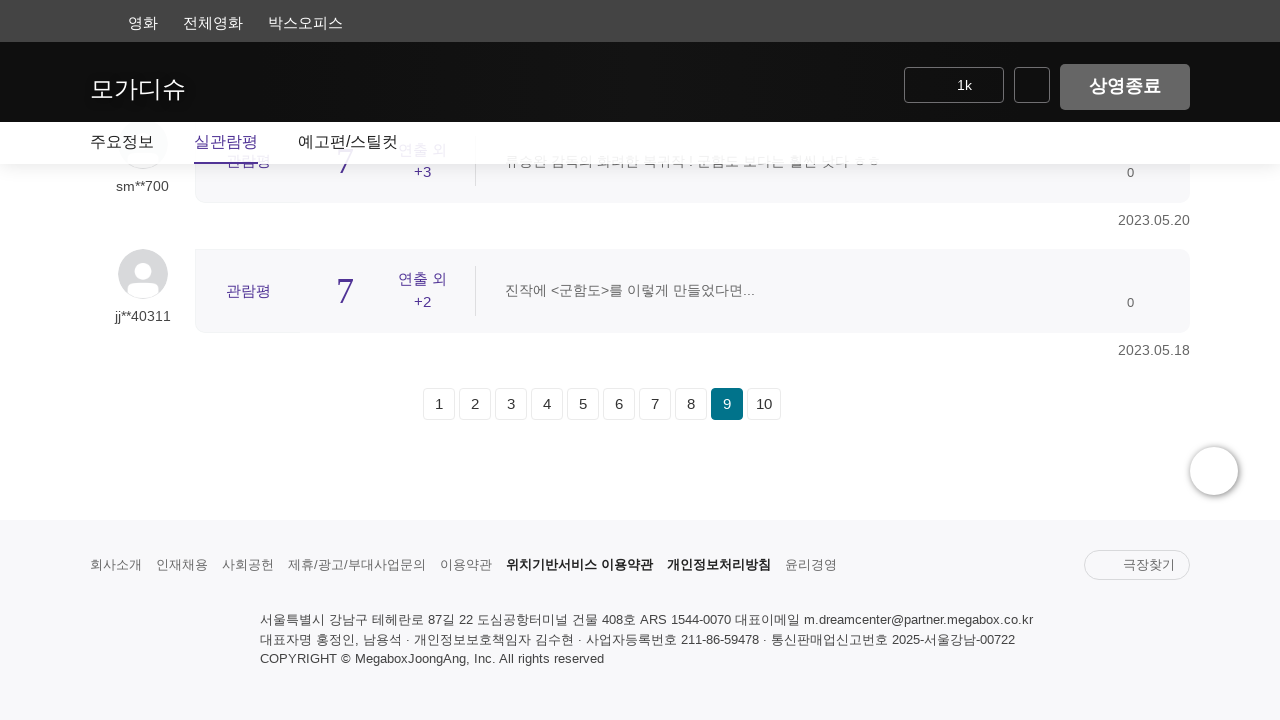

Checked if pagination link for page 10 exists
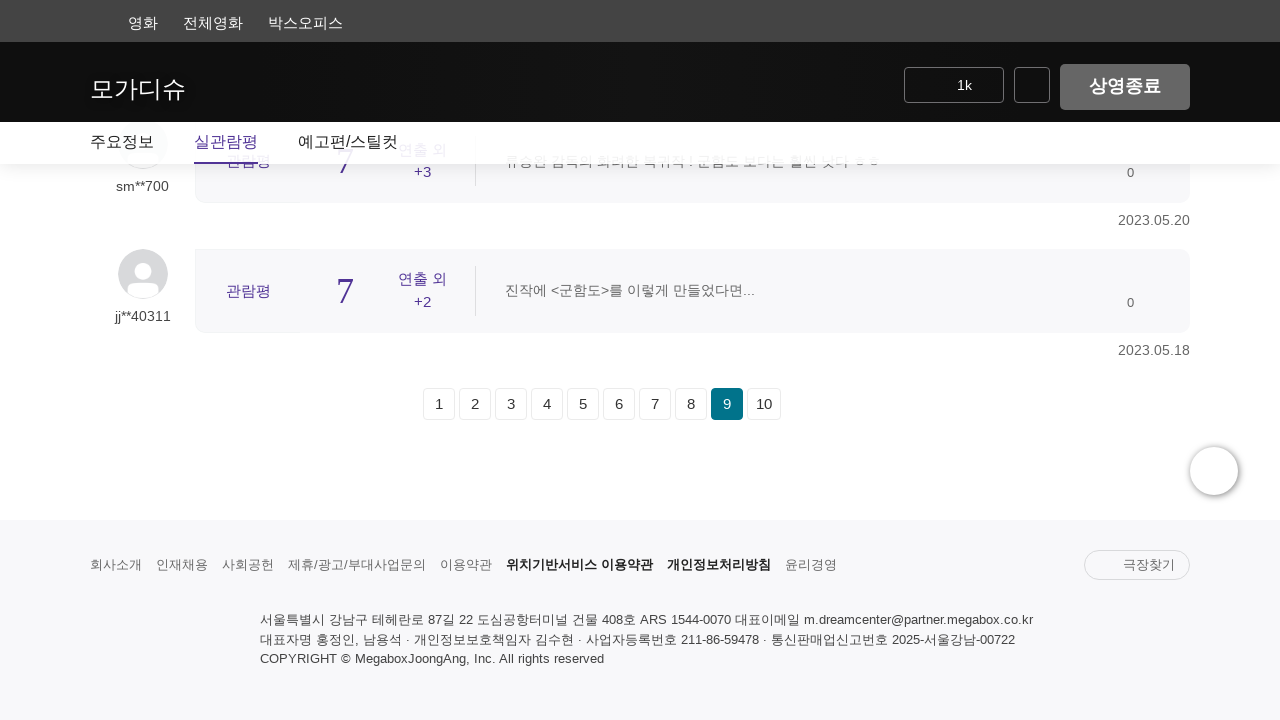

Clicked pagination link for page 10 at (764, 404) on #contentData > div > div.movie-idv-story > nav > a:nth-child(10)
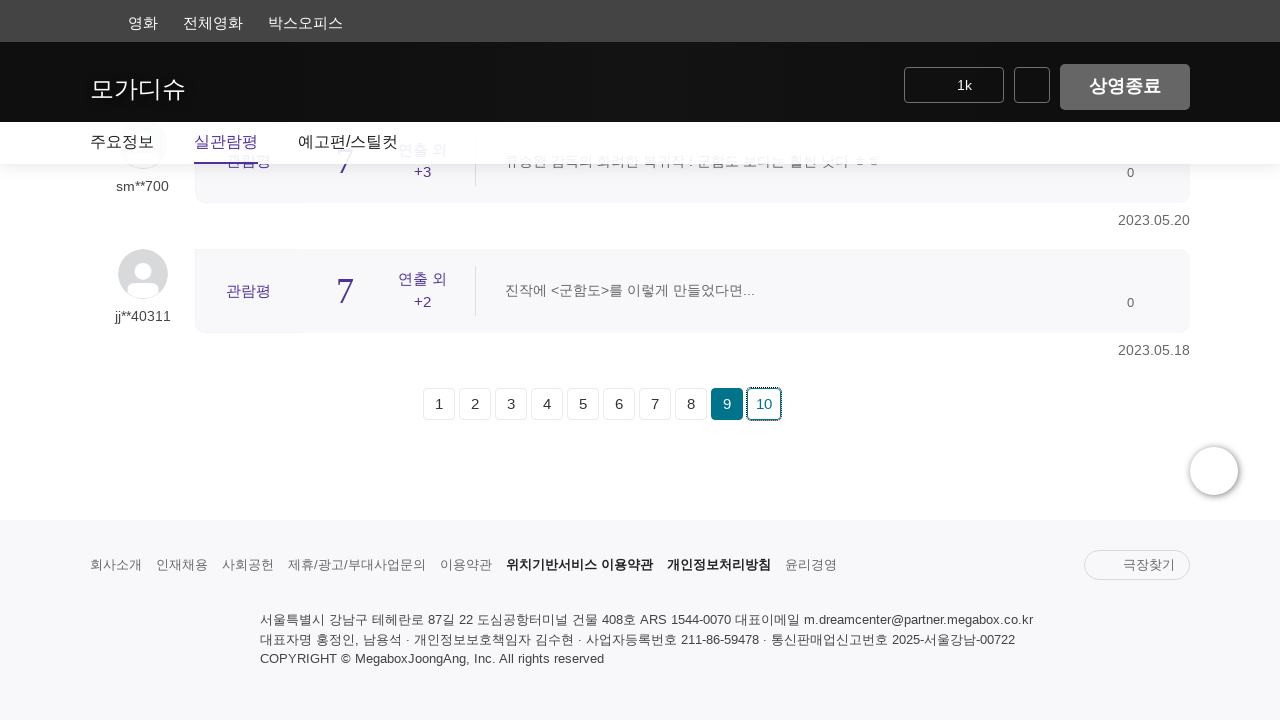

Waited for page 10 content to load
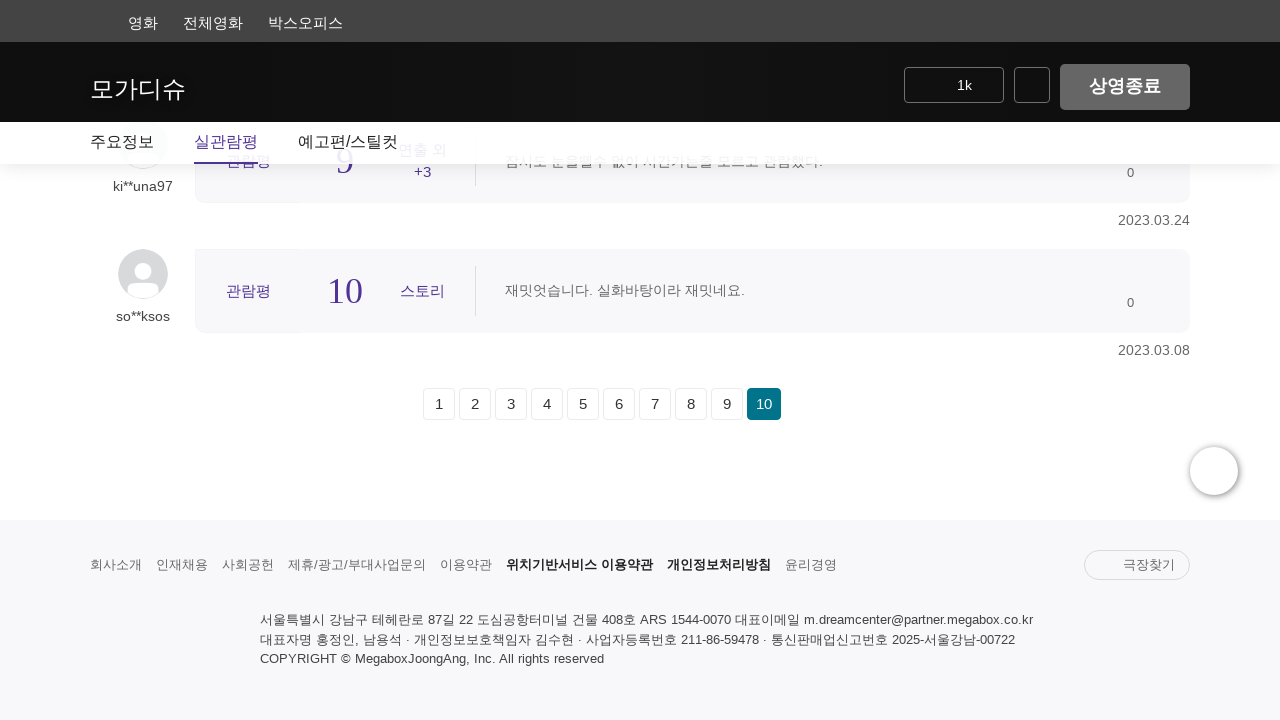

Verified review content loaded on page 10
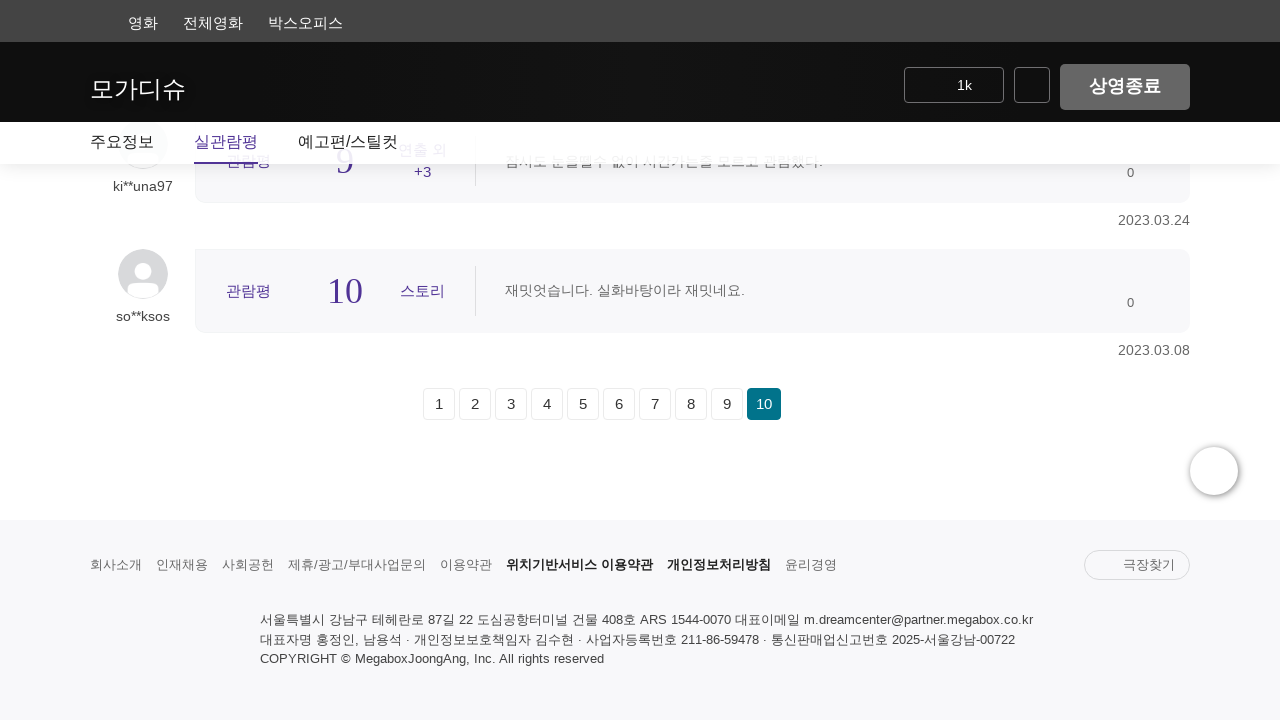

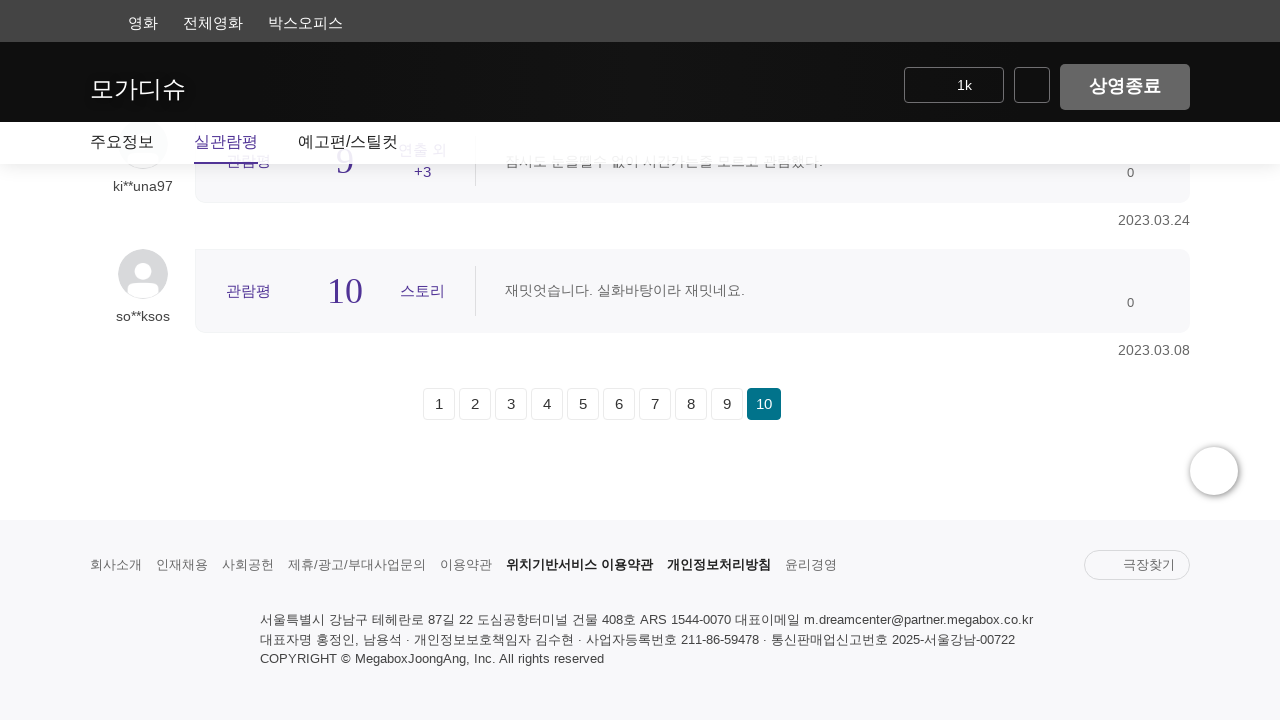